Navigates to a YouTube video page, performs browser navigation actions (back, forward, refresh), finds anchor and image elements on the page, and retrieves element attributes and page information.

Starting URL: https://www.youtube.com/watch?v=dQw4w9WgXcQ

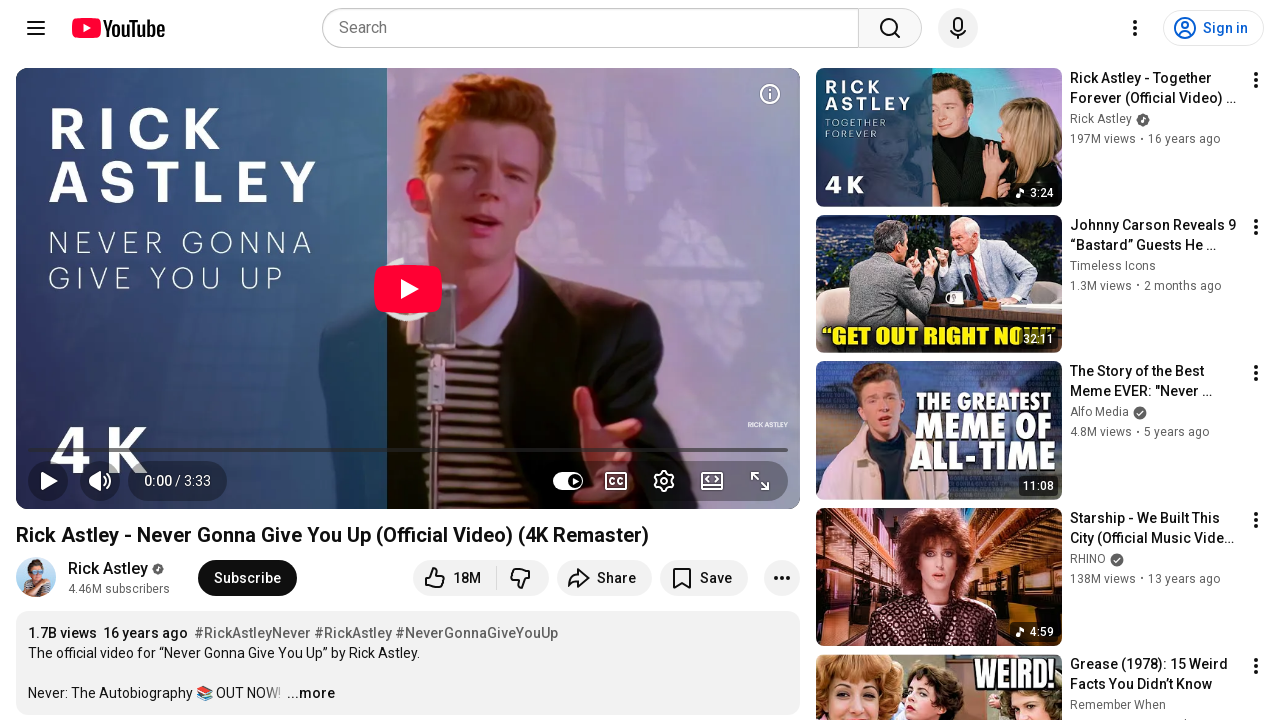

Navigated back in browser history
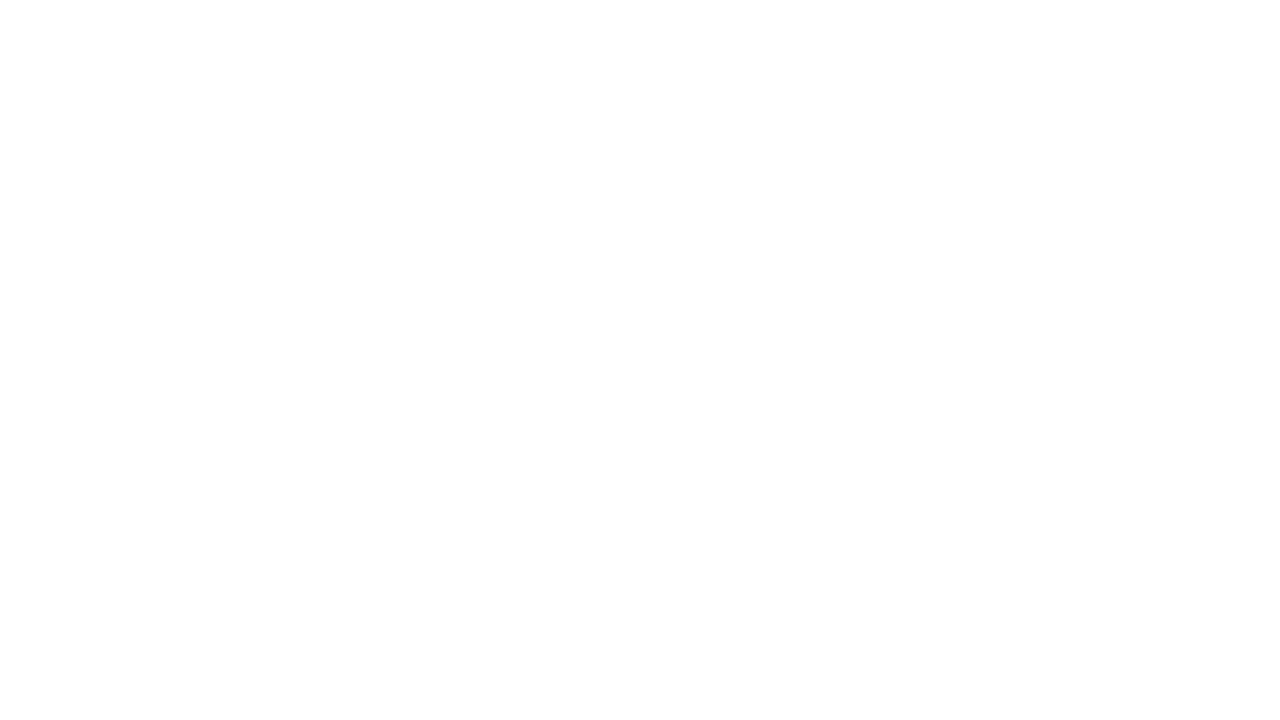

Navigated forward in browser history
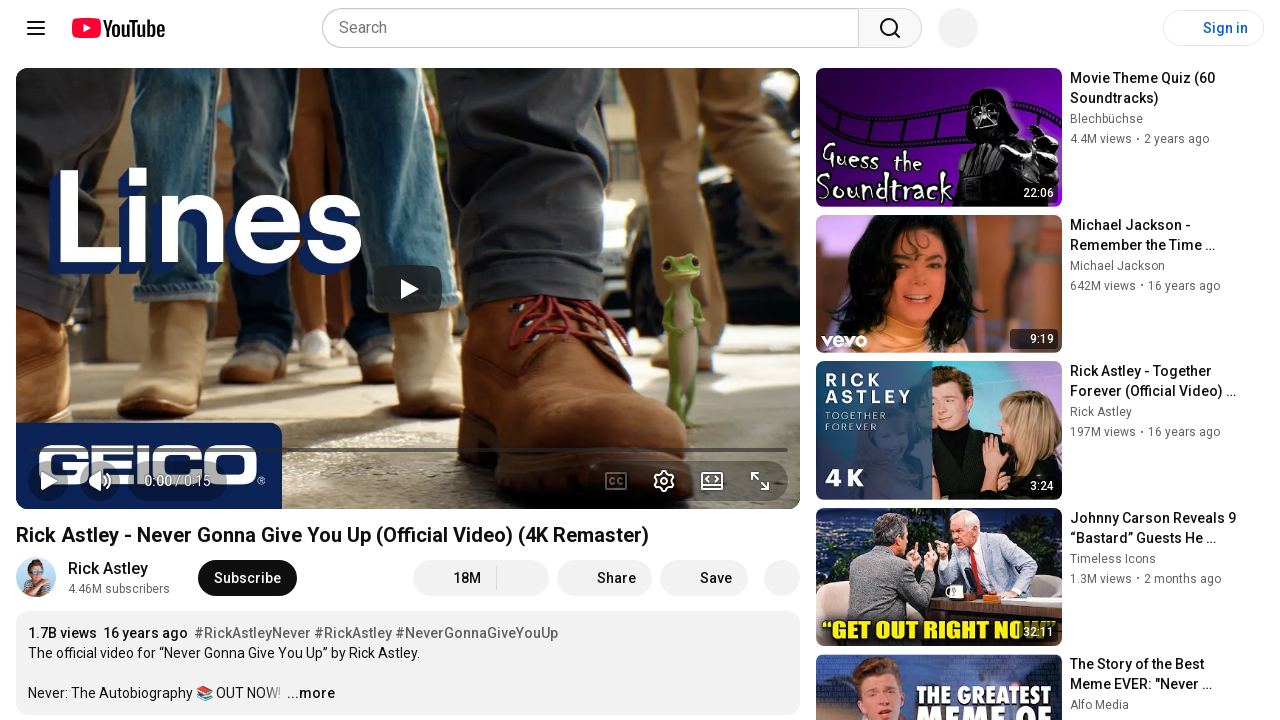

Refreshed the page
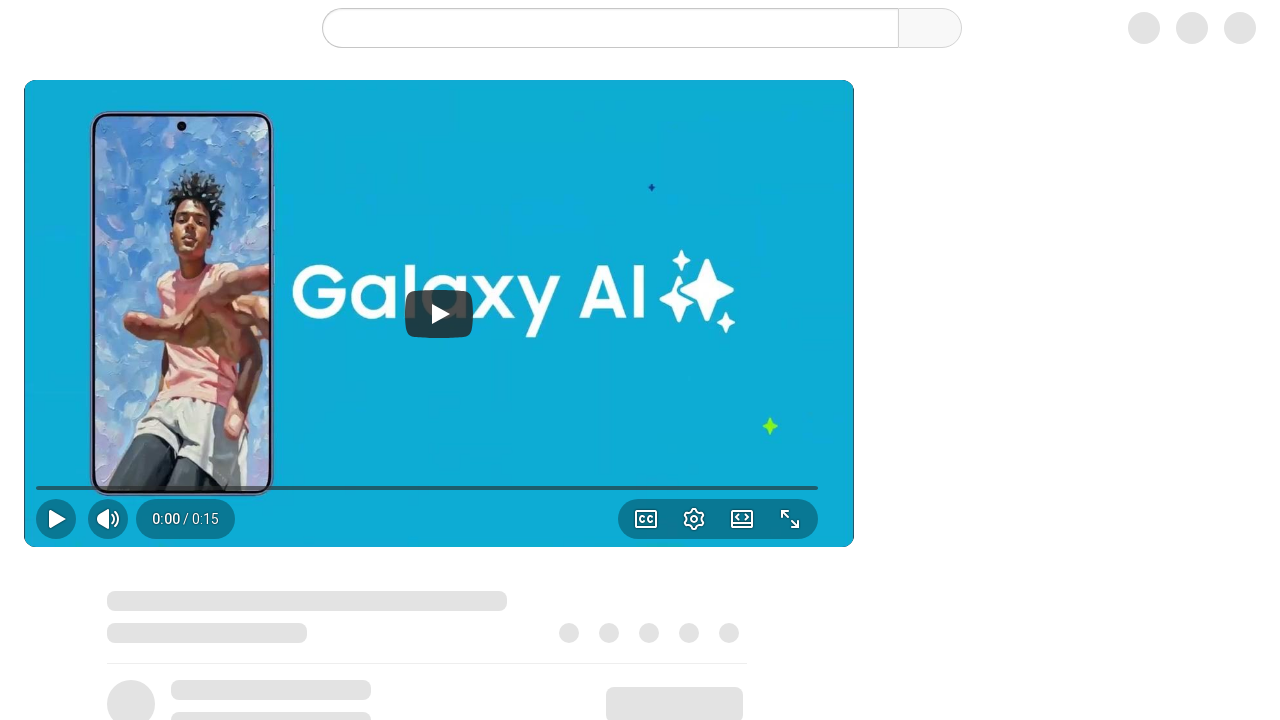

Found first anchor element and retrieved its href attribute
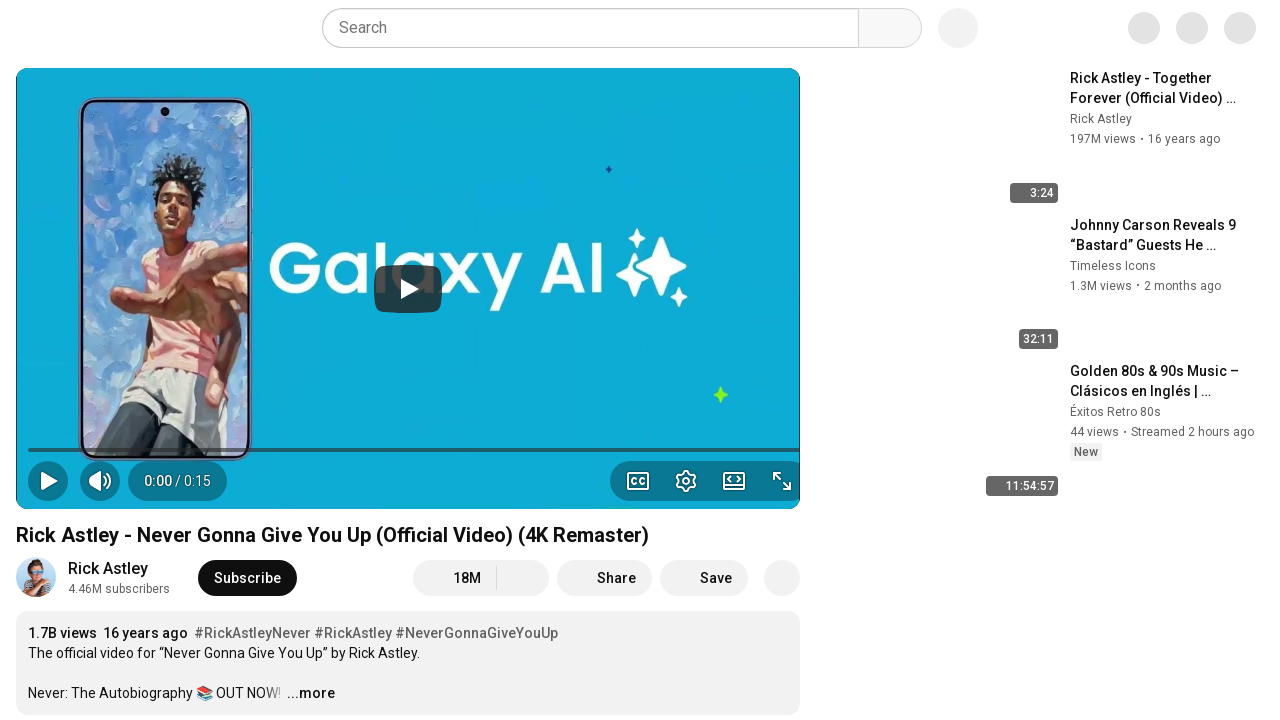

Located all image elements on the page
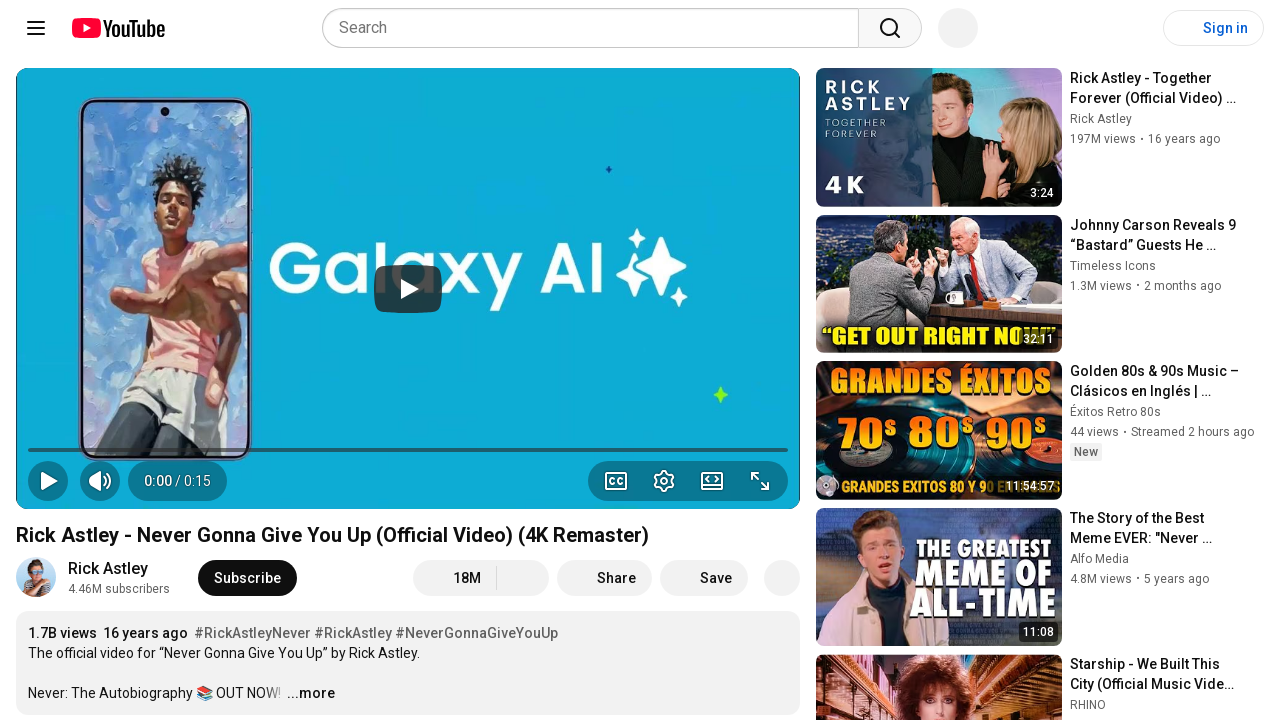

Retrieved src attribute from image element
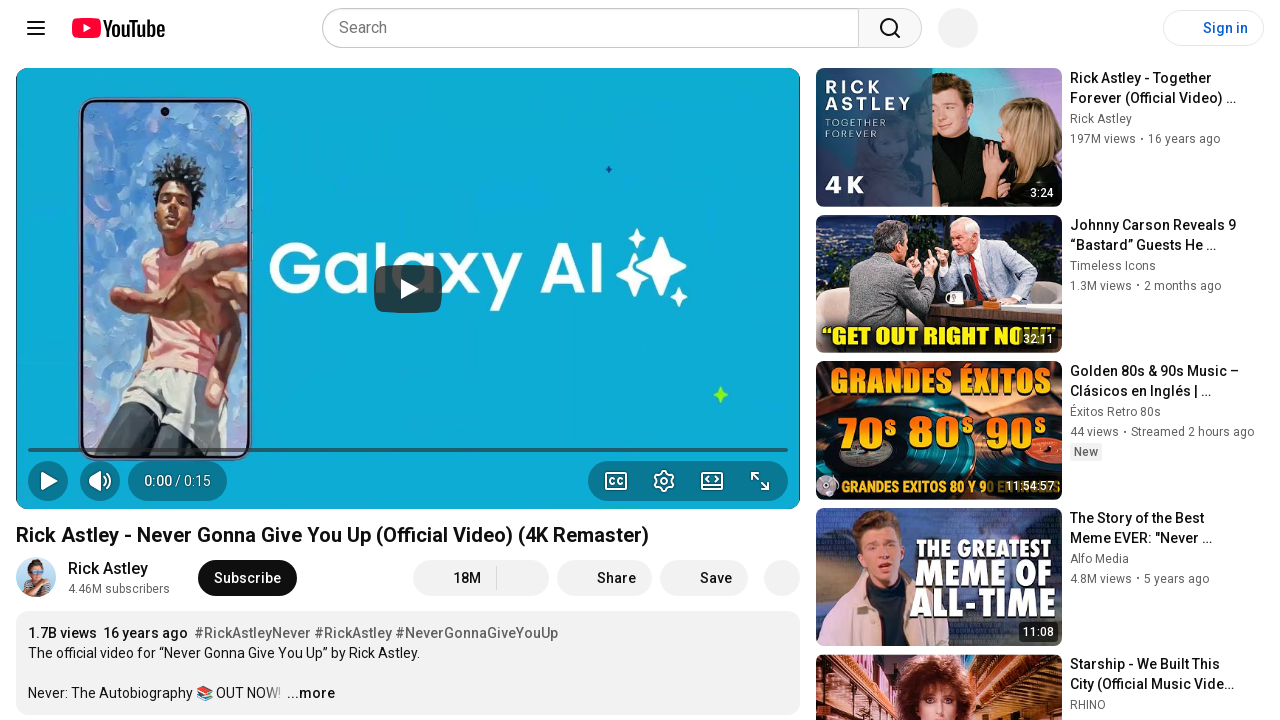

Retrieved src attribute from image element
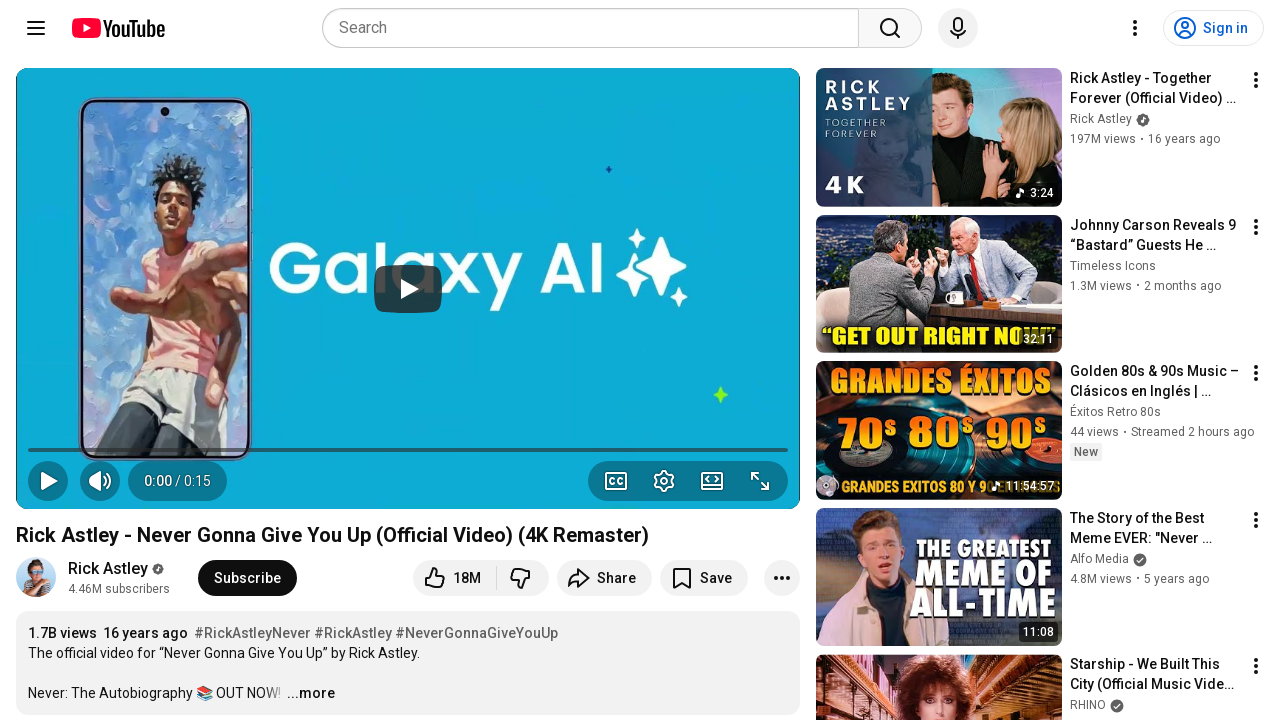

Retrieved src attribute from image element
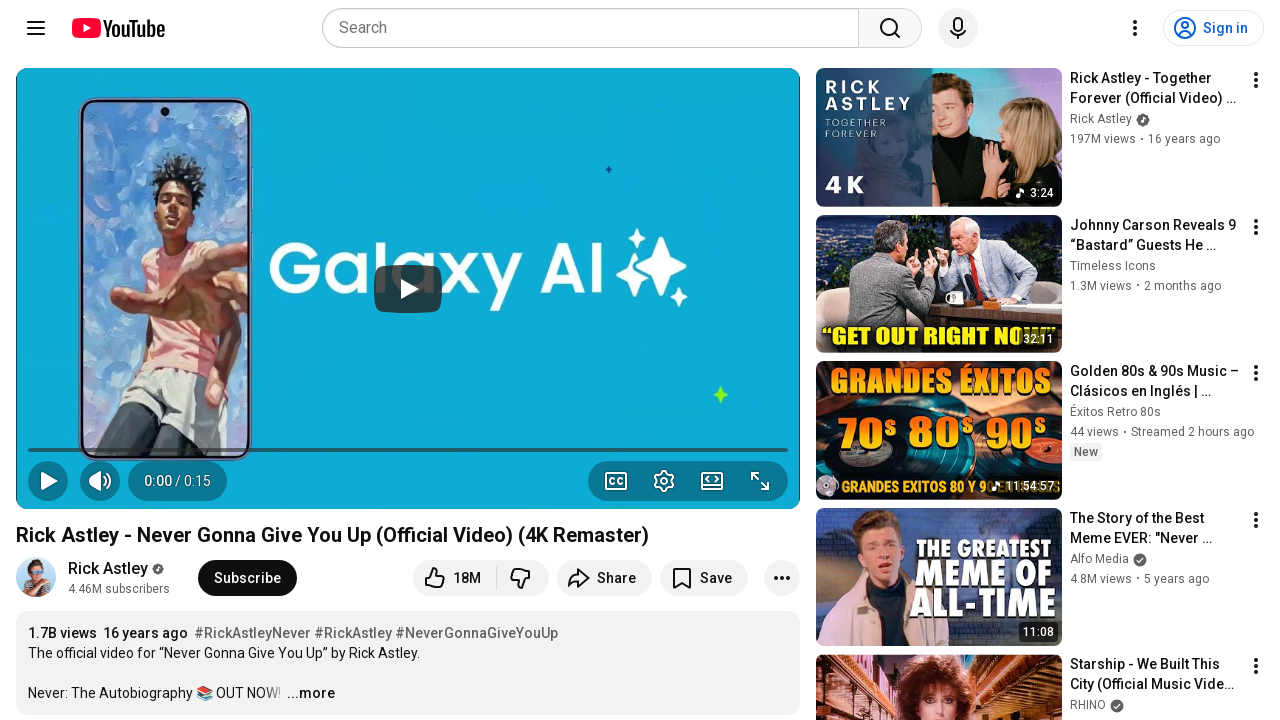

Retrieved src attribute from image element
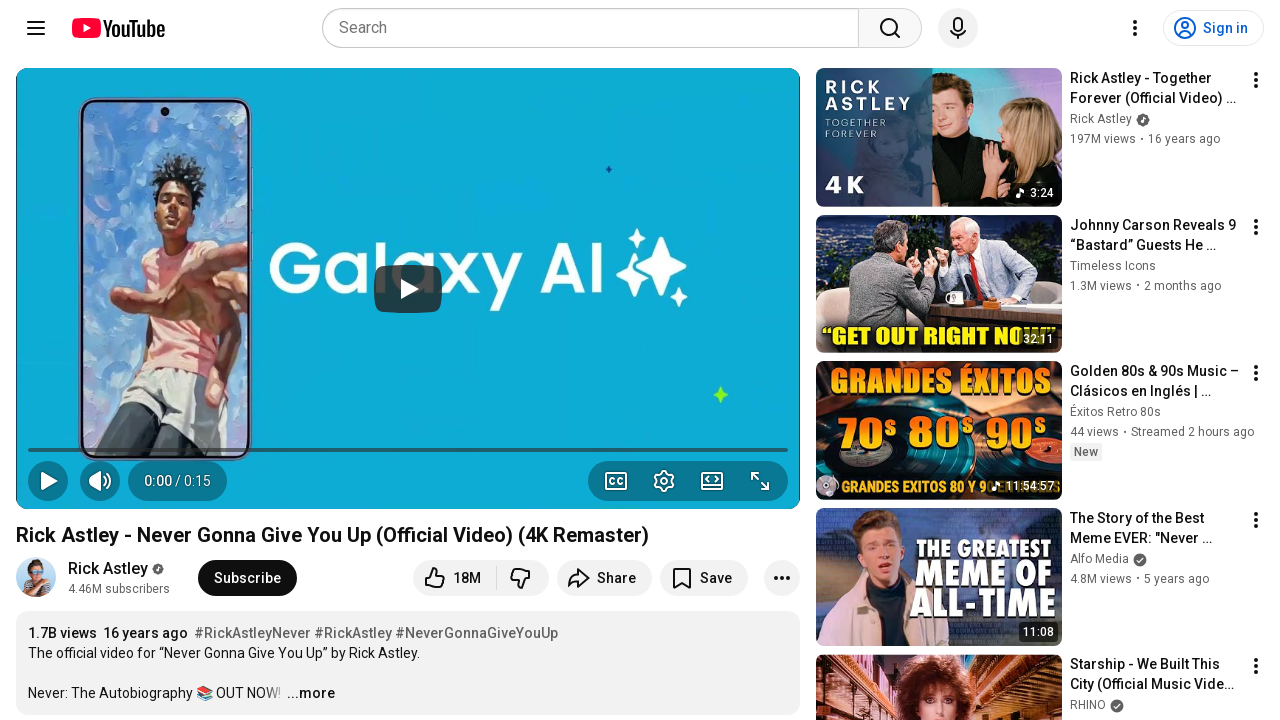

Retrieved src attribute from image element
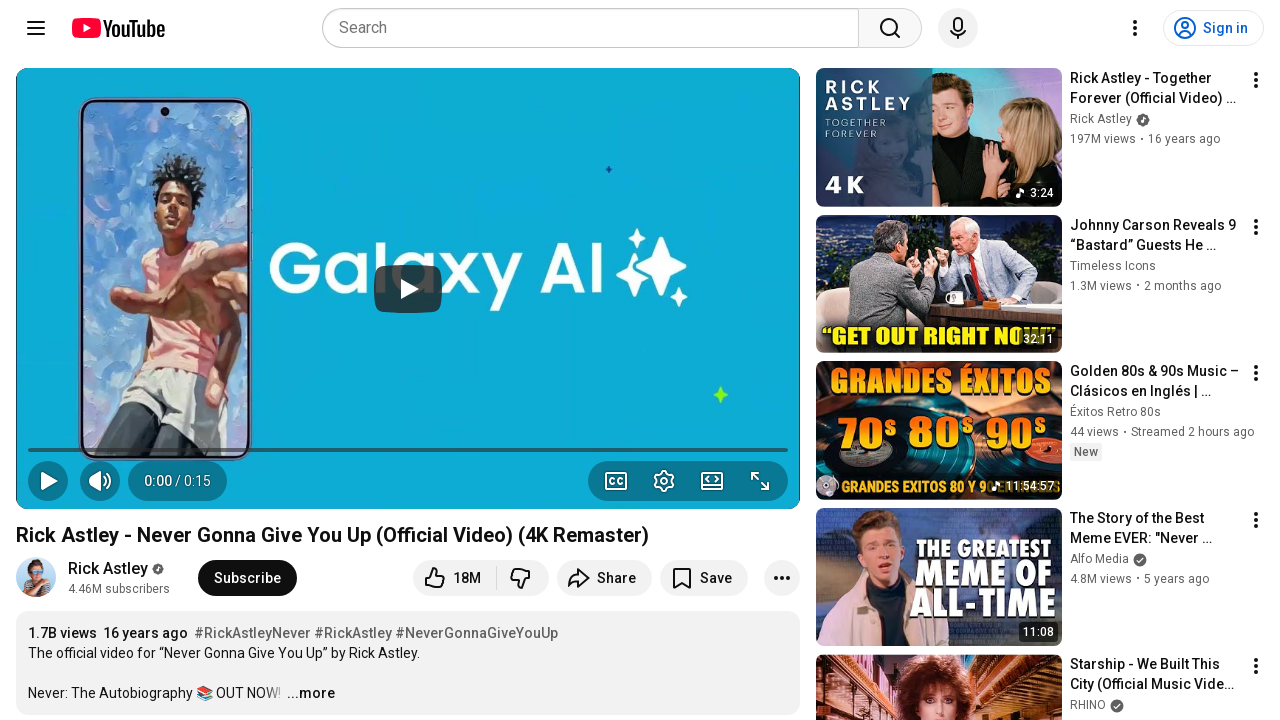

Retrieved src attribute from image element
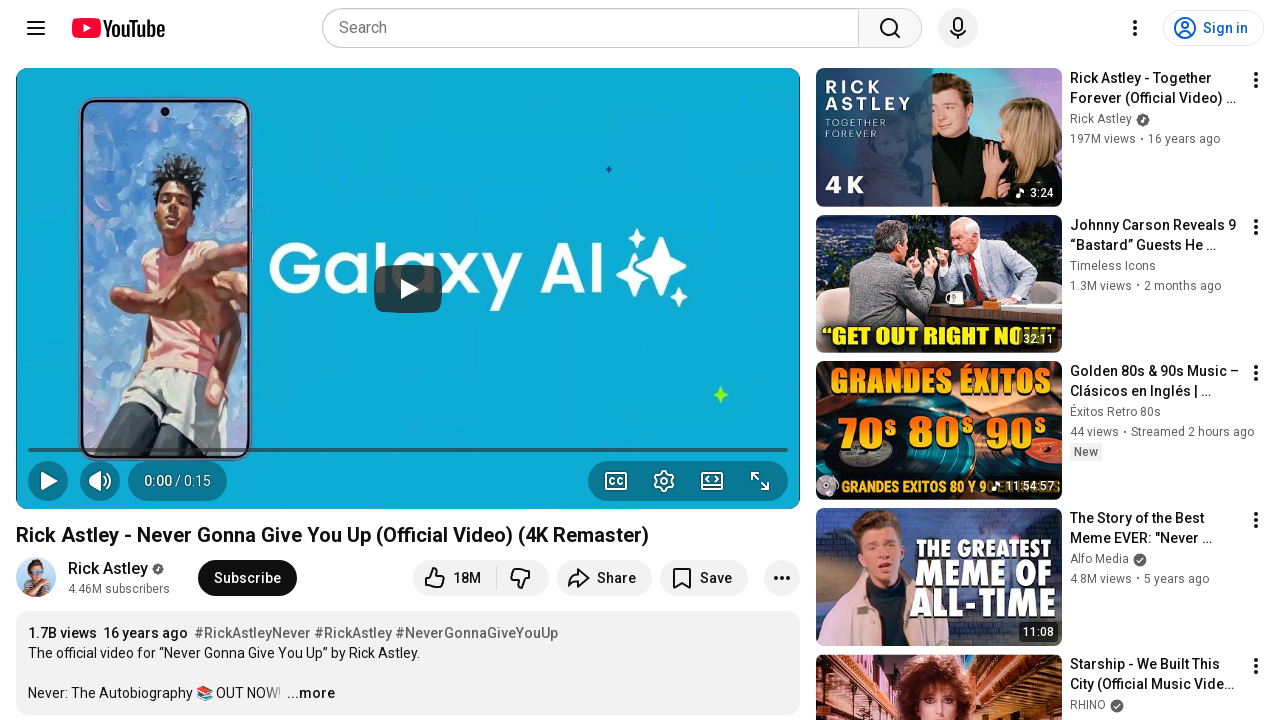

Retrieved src attribute from image element
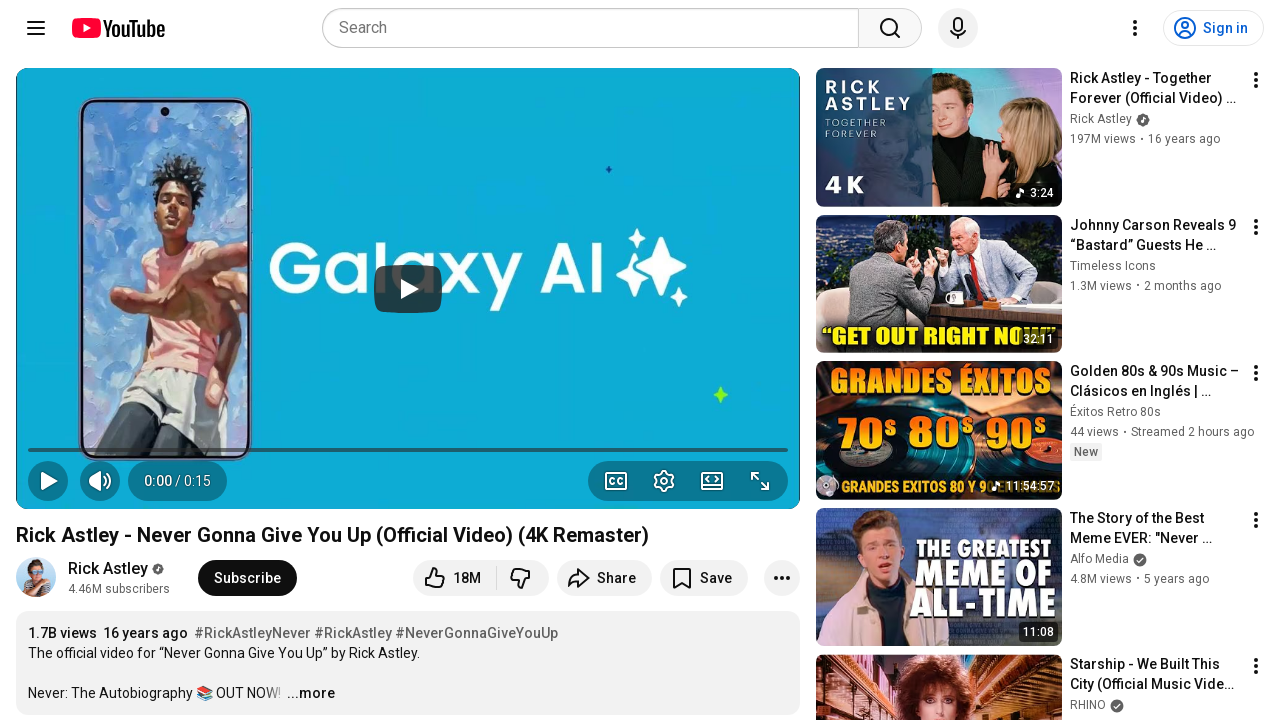

Retrieved src attribute from image element
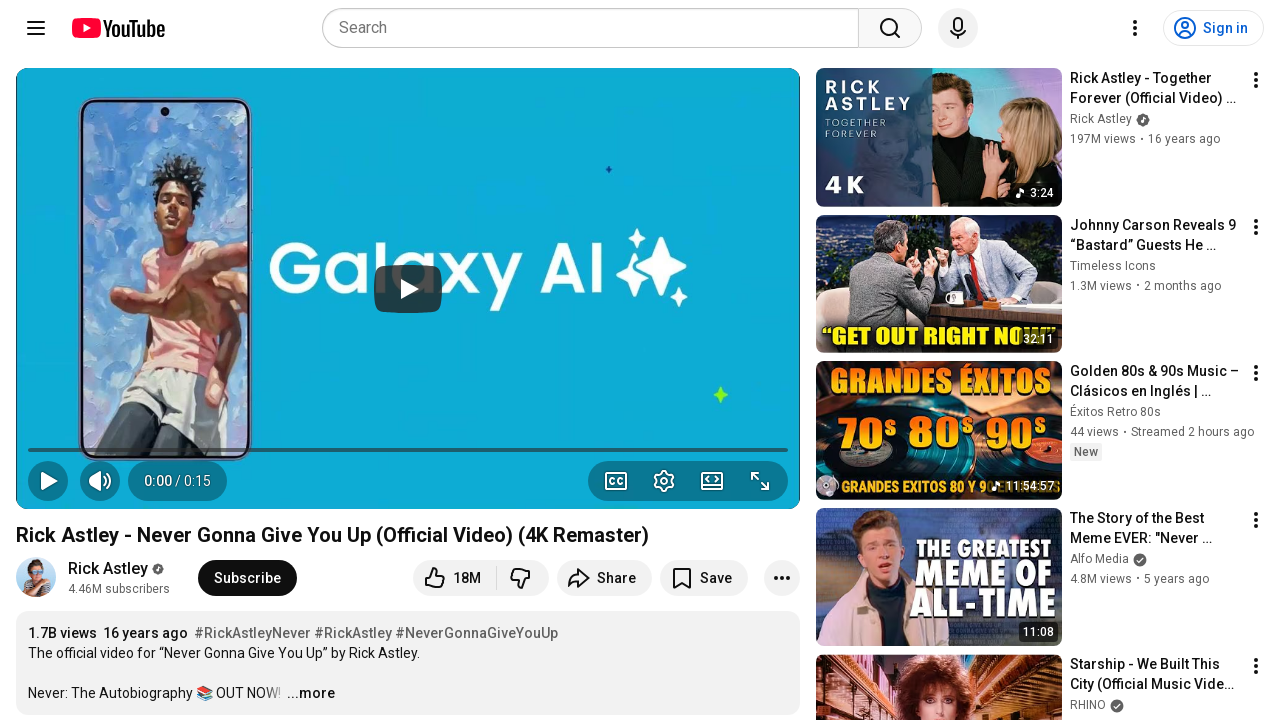

Retrieved src attribute from image element
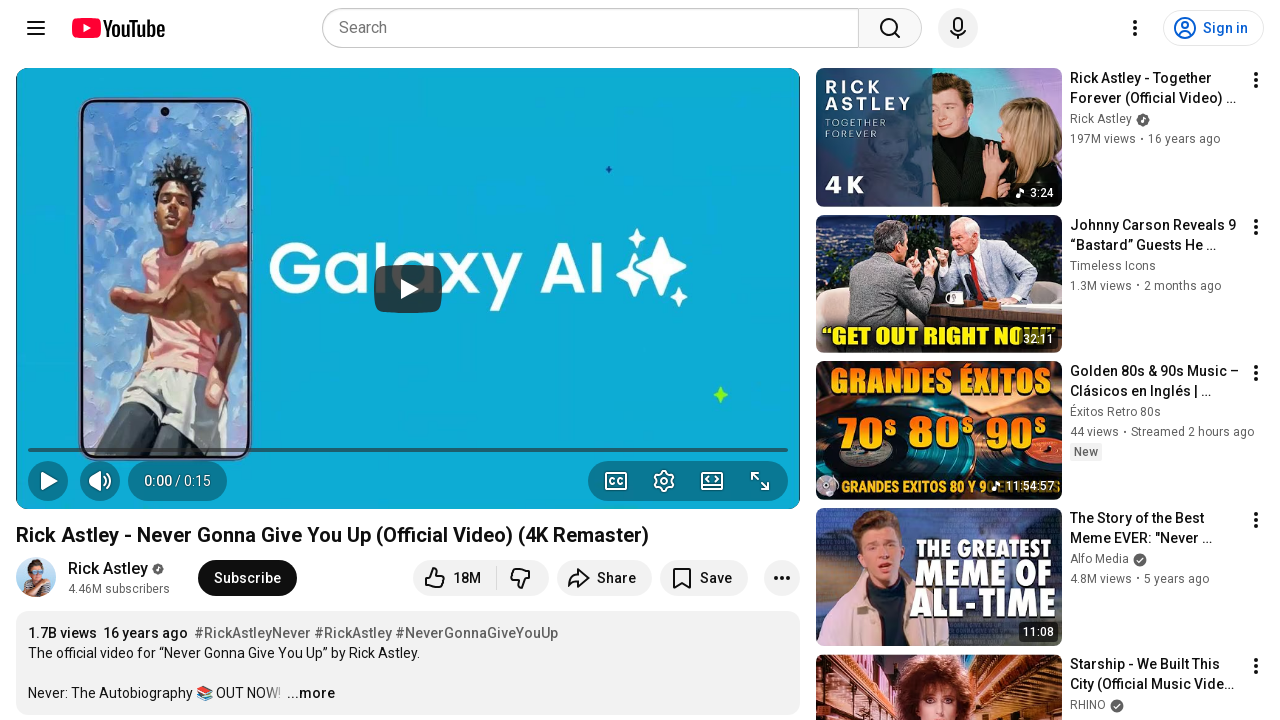

Retrieved src attribute from image element
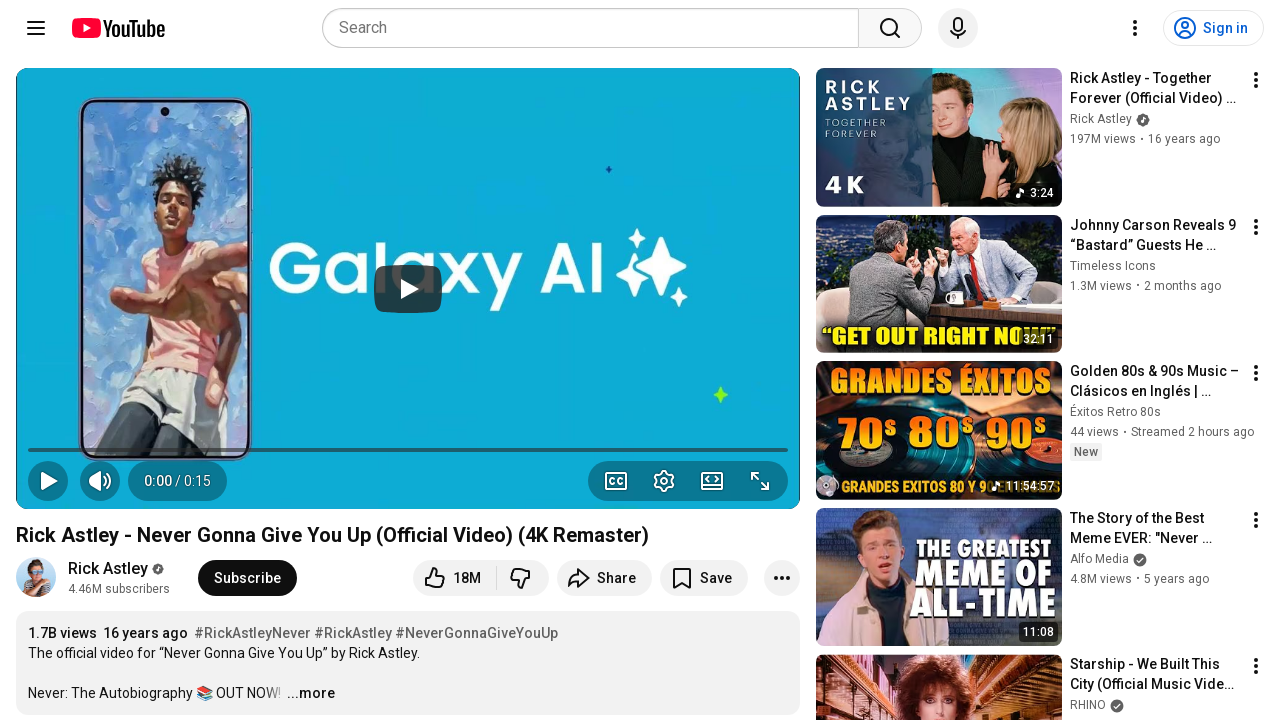

Retrieved src attribute from image element
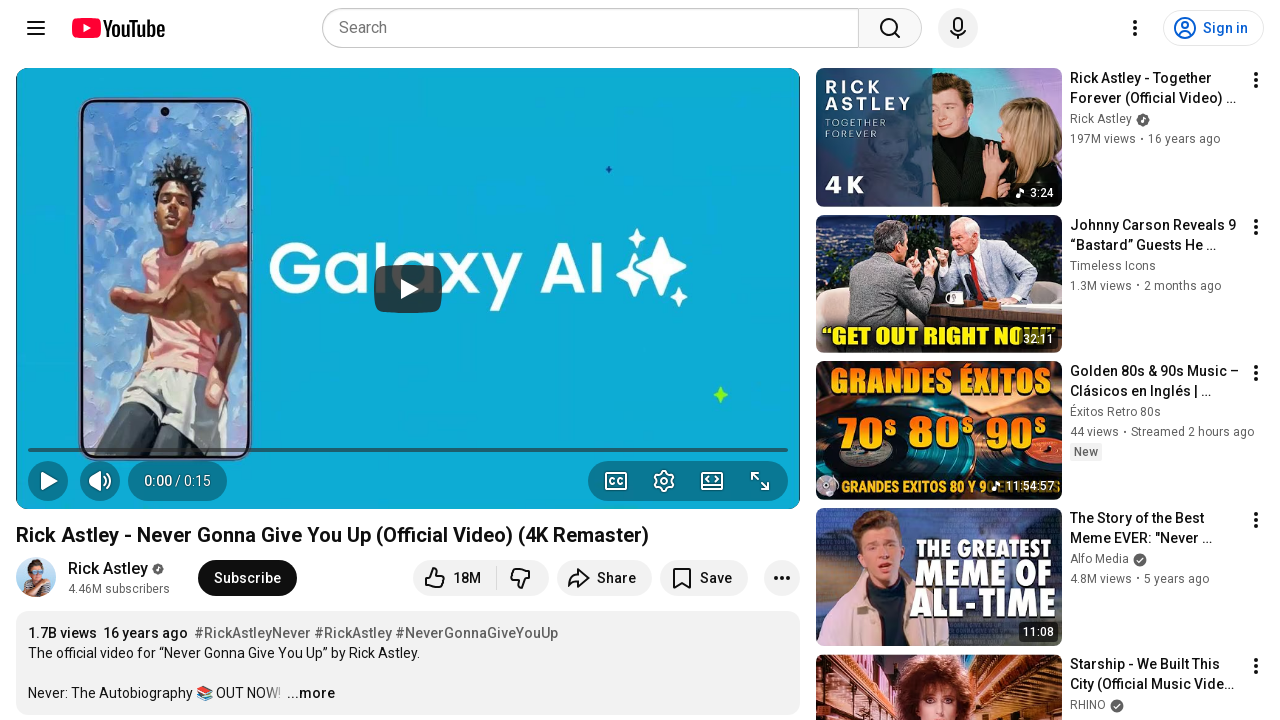

Retrieved src attribute from image element
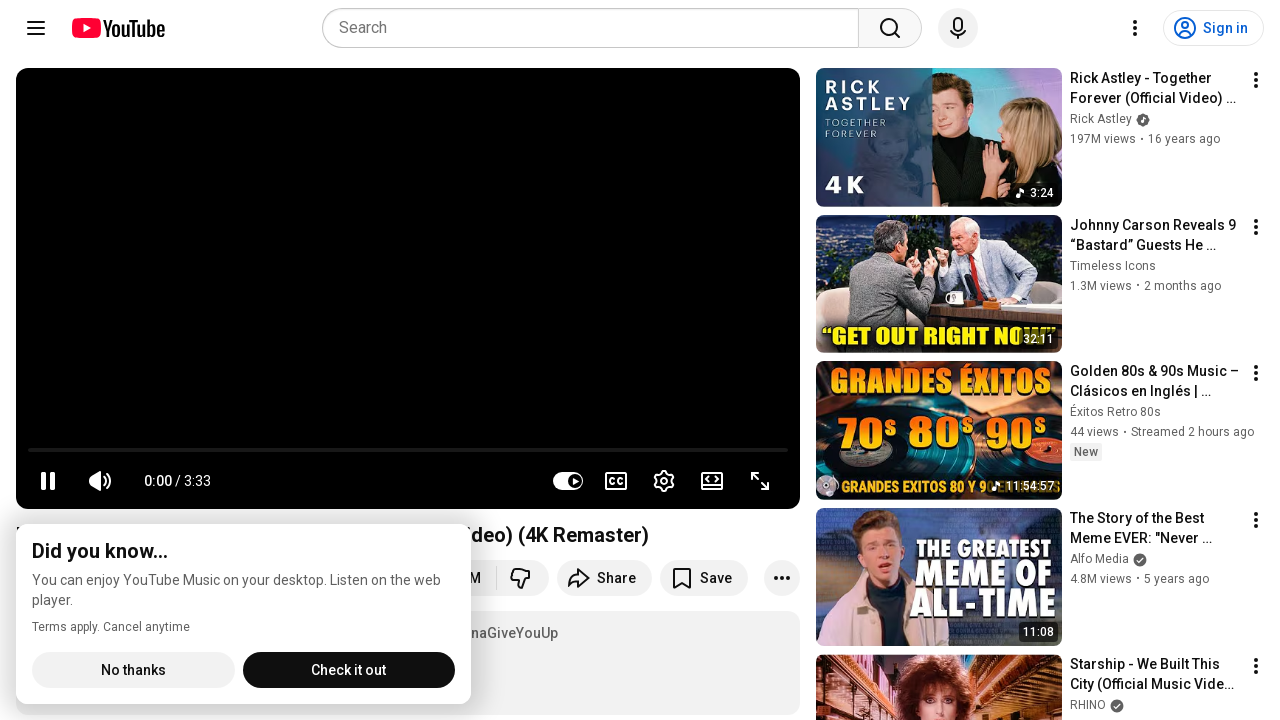

Retrieved src attribute from image element
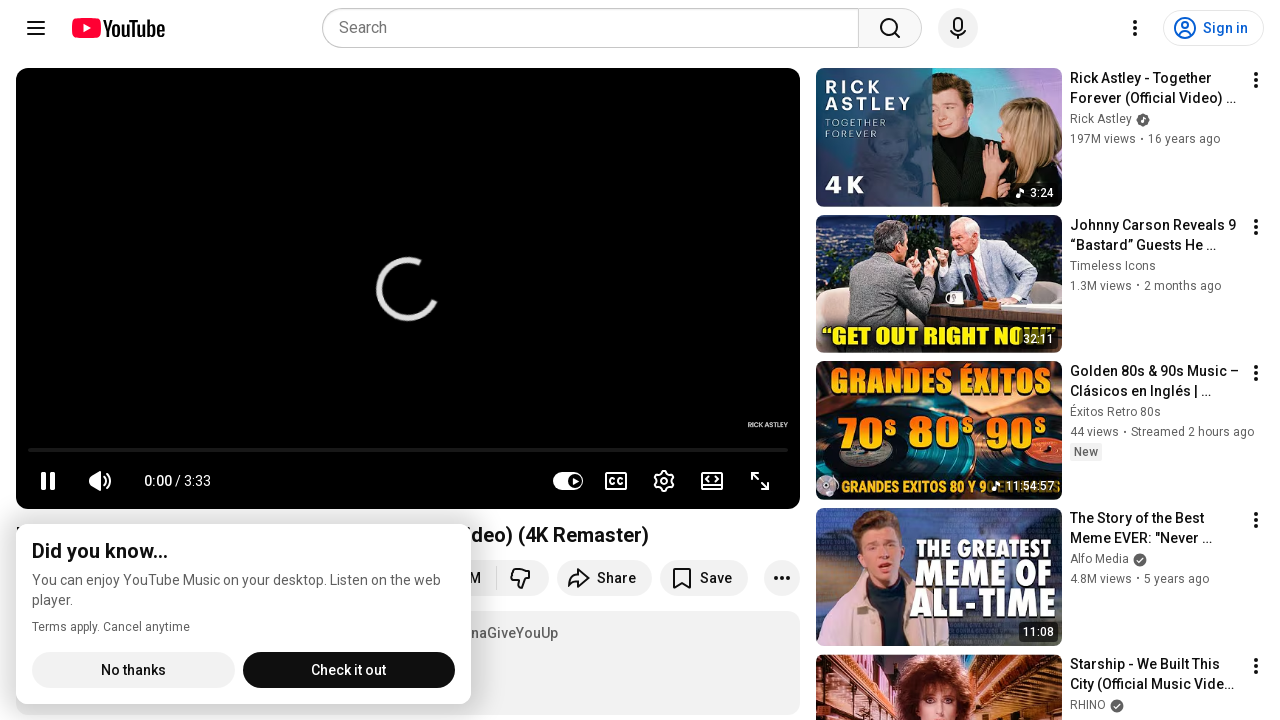

Retrieved src attribute from image element
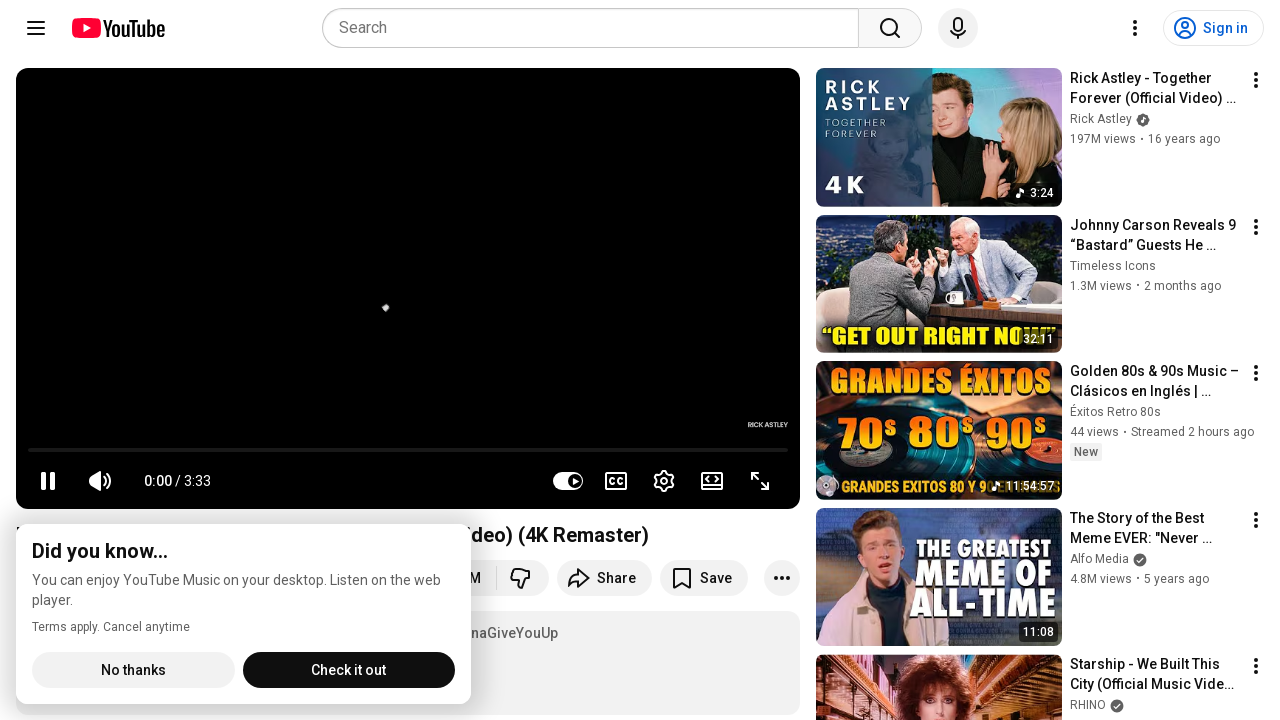

Retrieved src attribute from image element
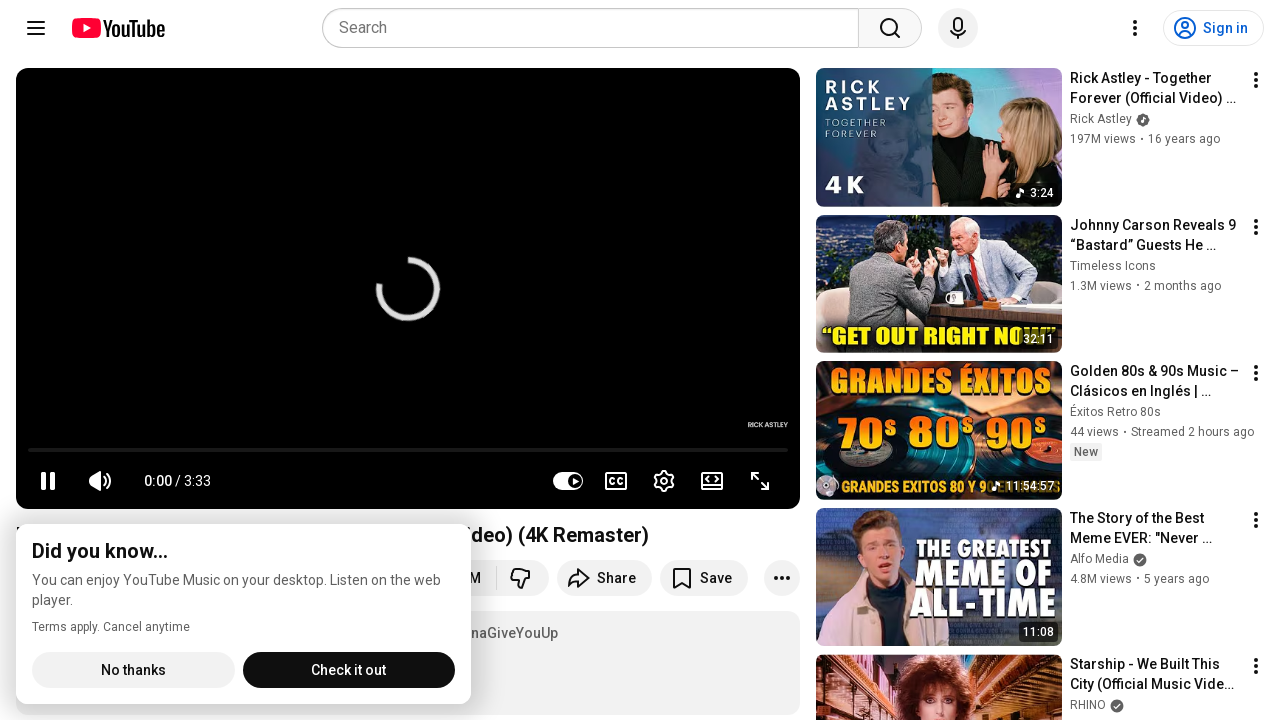

Retrieved src attribute from image element
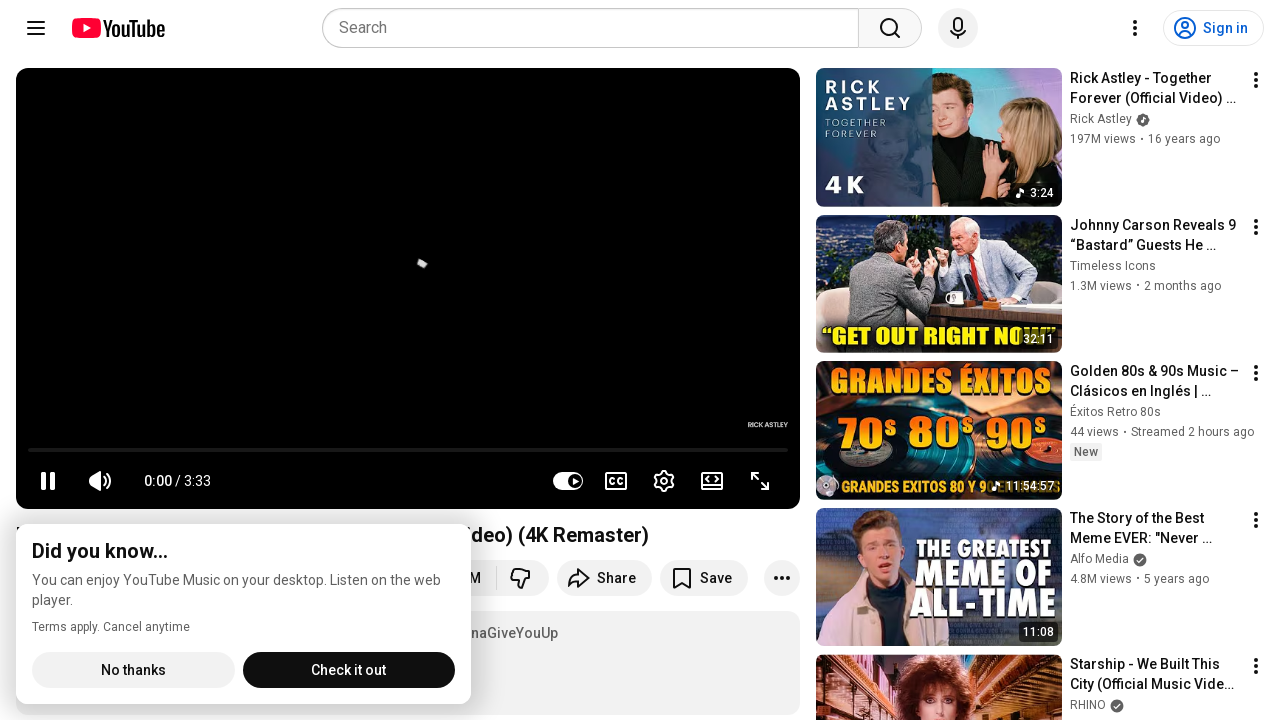

Retrieved src attribute from image element
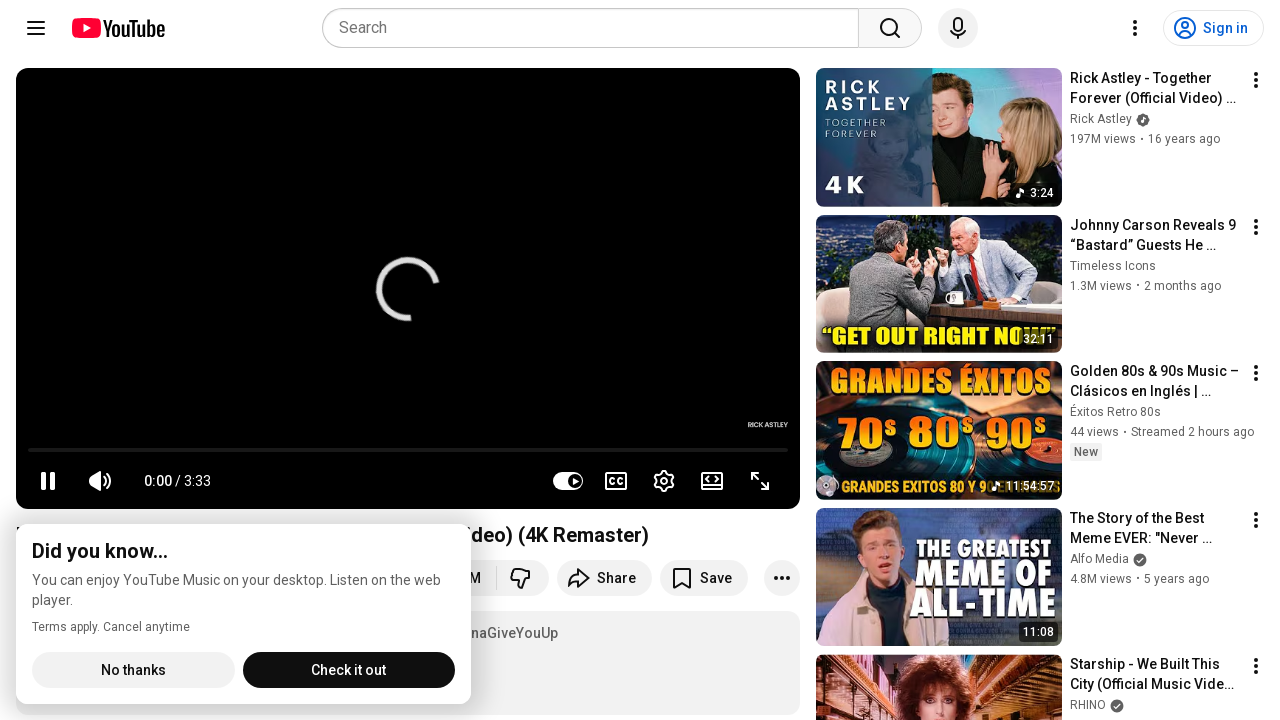

Retrieved src attribute from image element
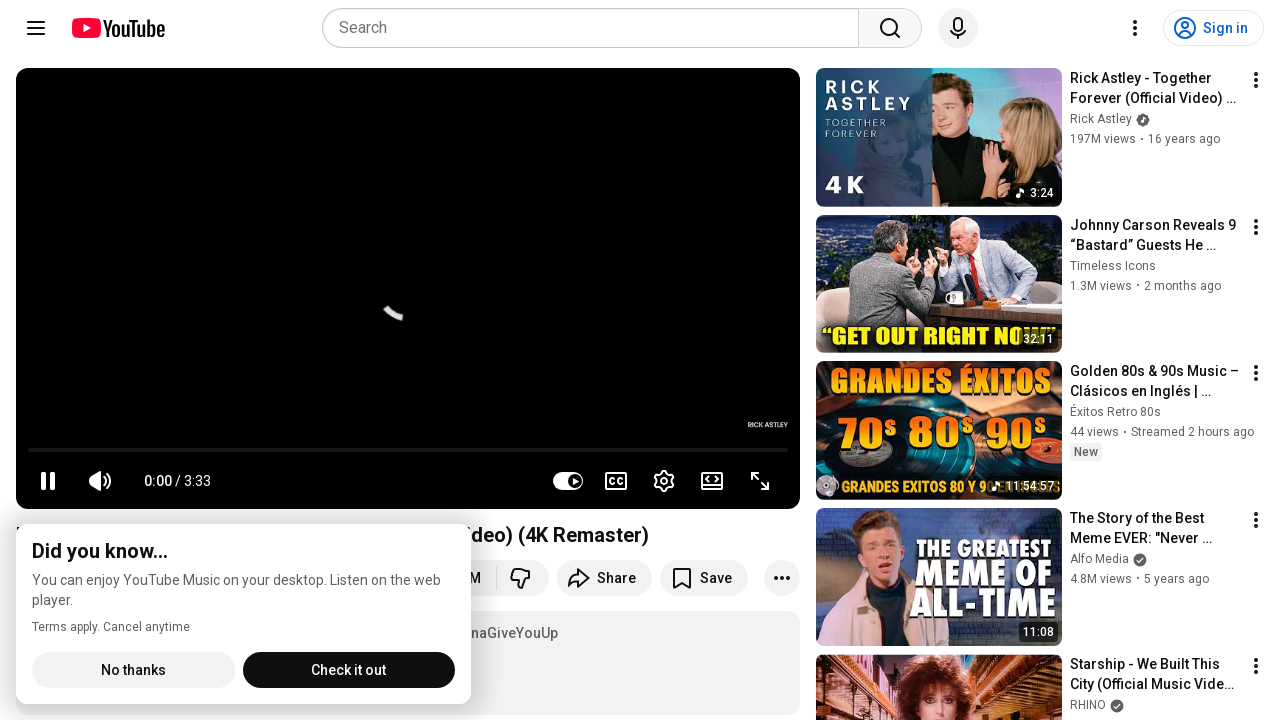

Retrieved src attribute from image element
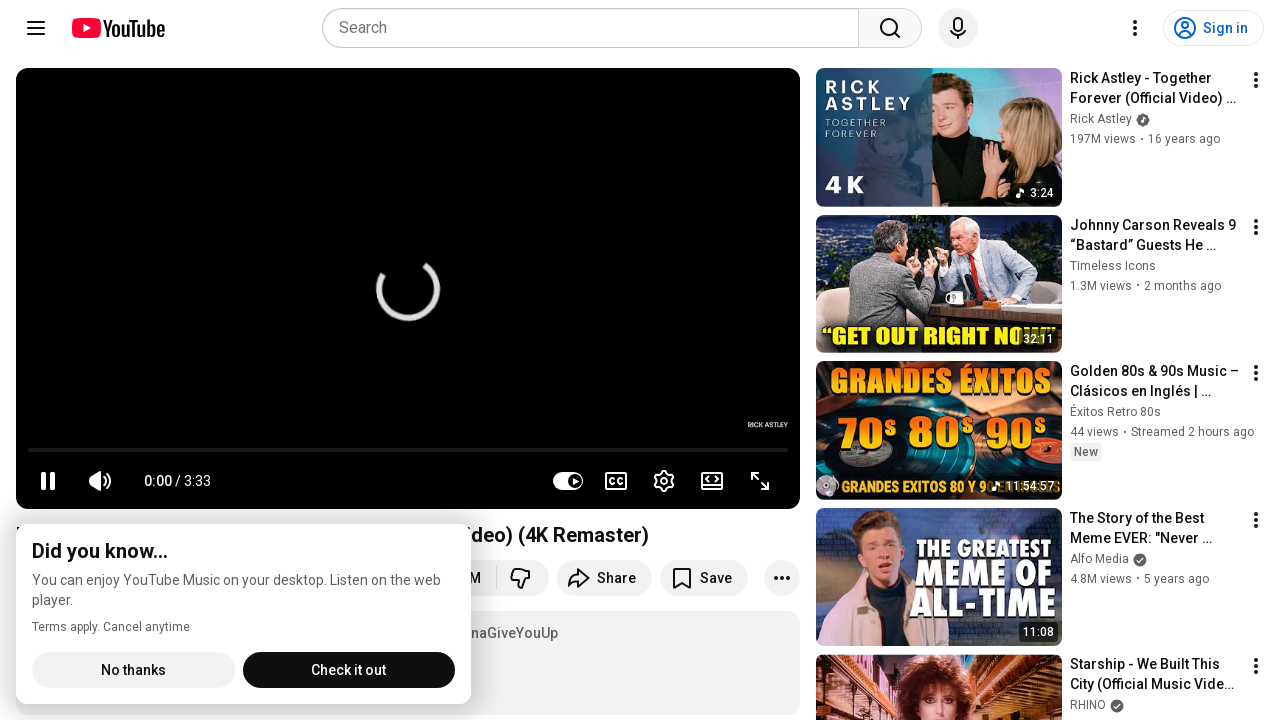

Retrieved src attribute from image element
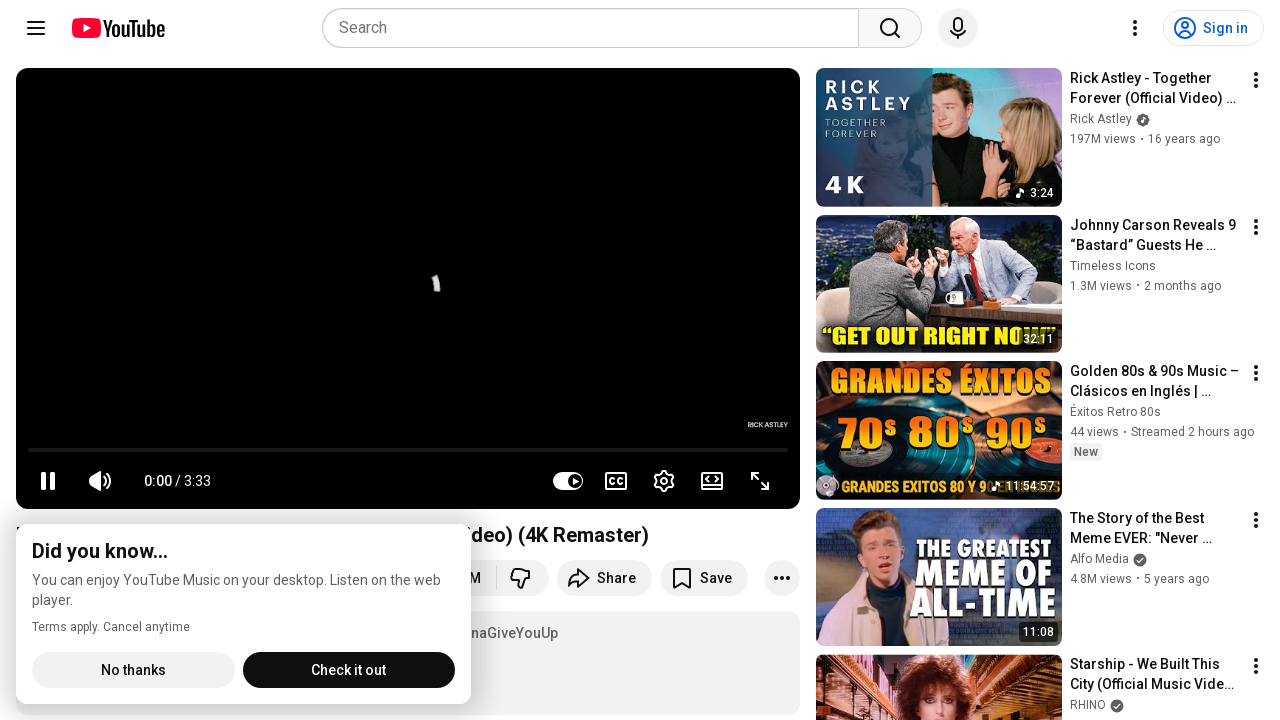

Retrieved src attribute from image element
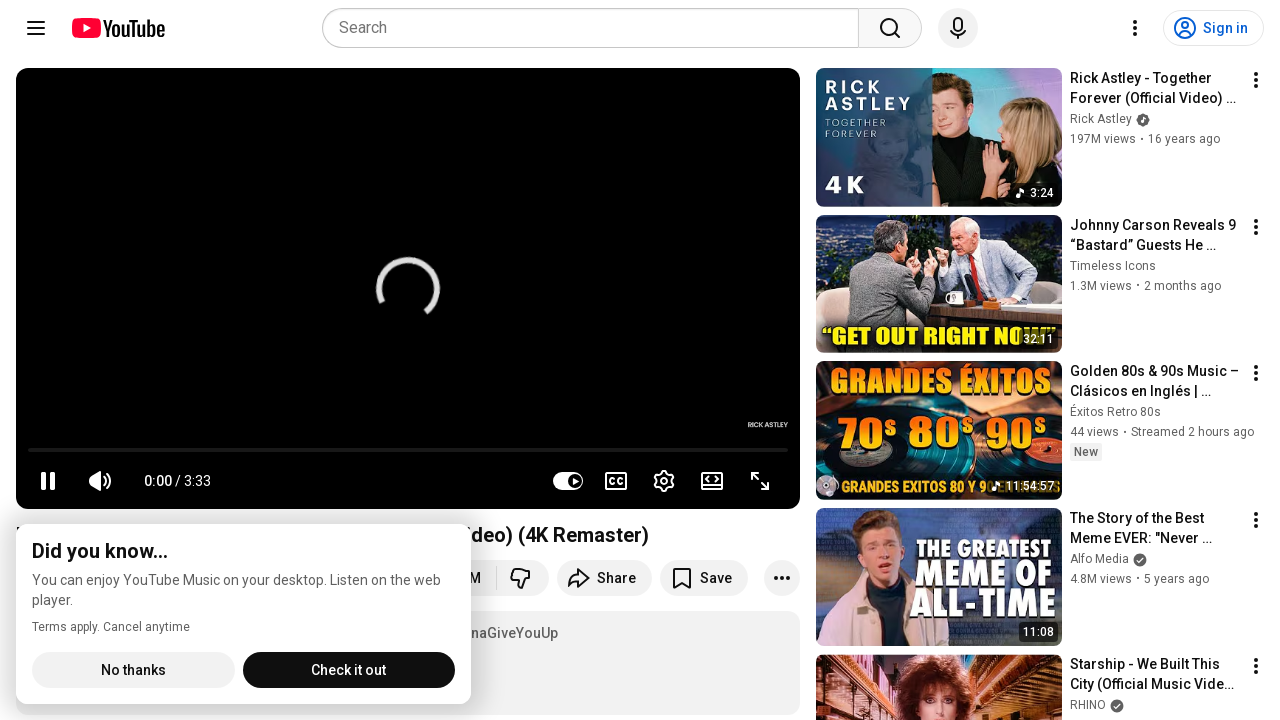

Retrieved src attribute from image element
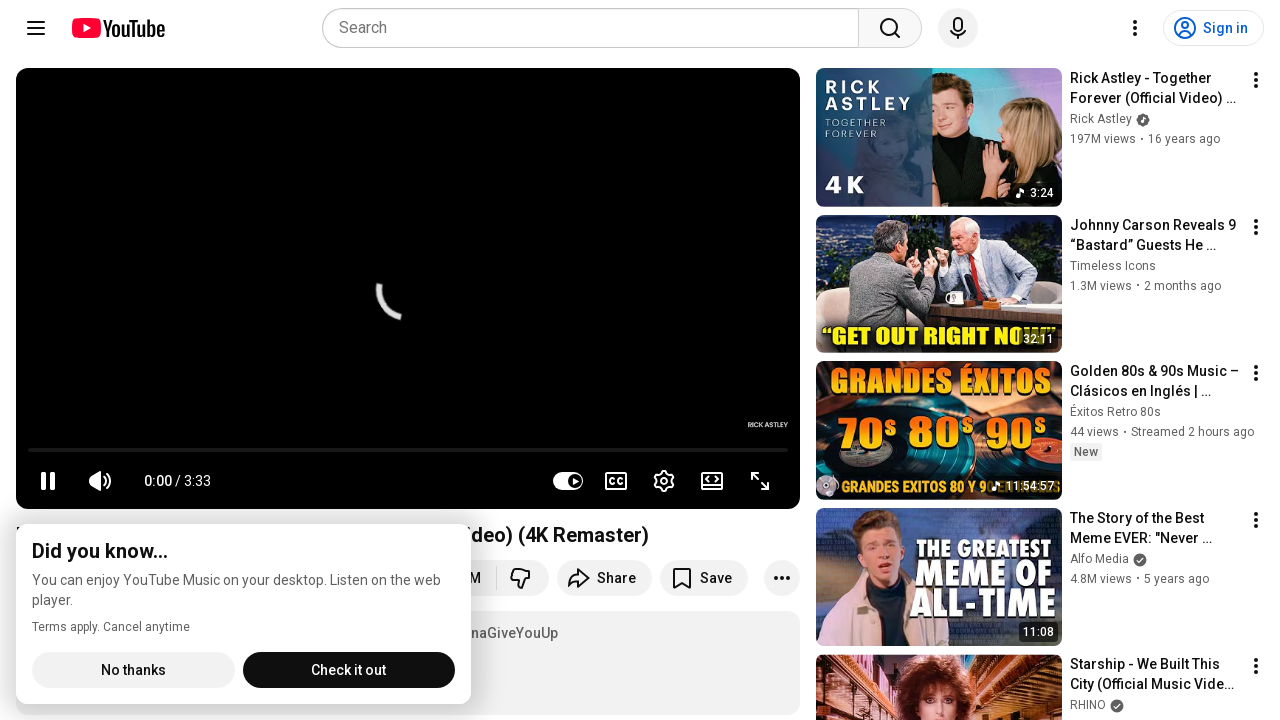

Retrieved src attribute from image element
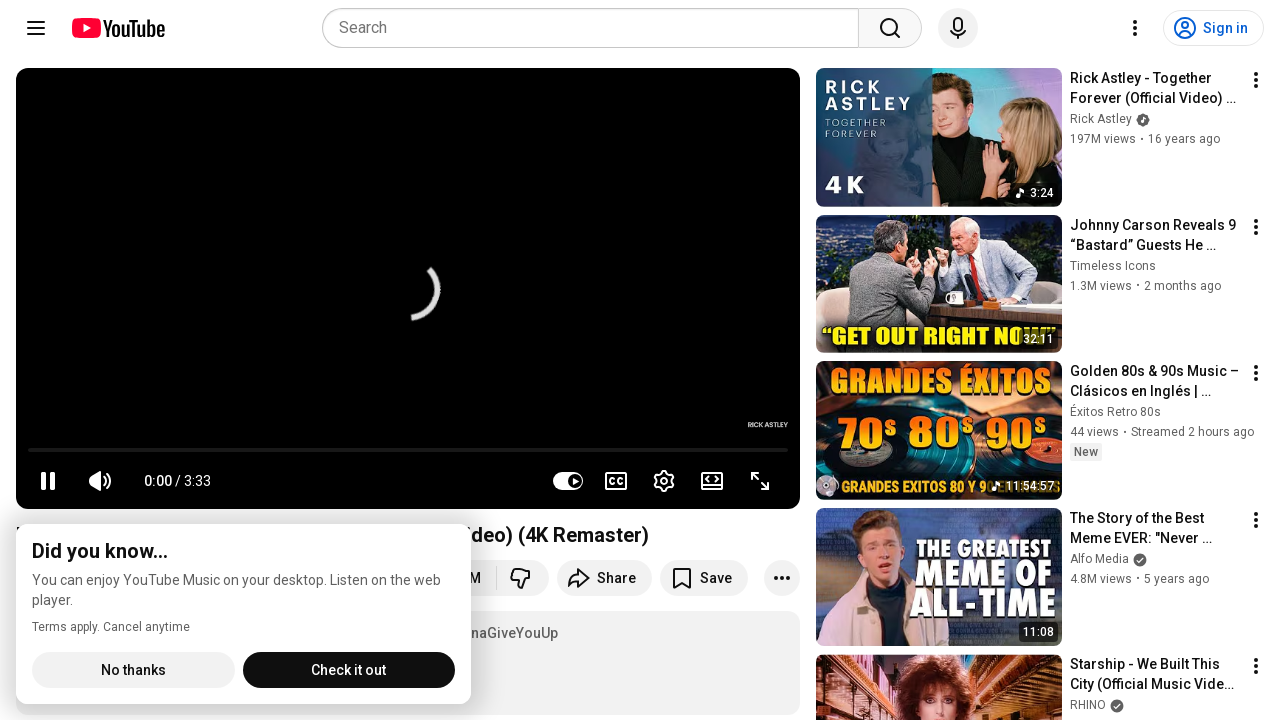

Retrieved src attribute from image element
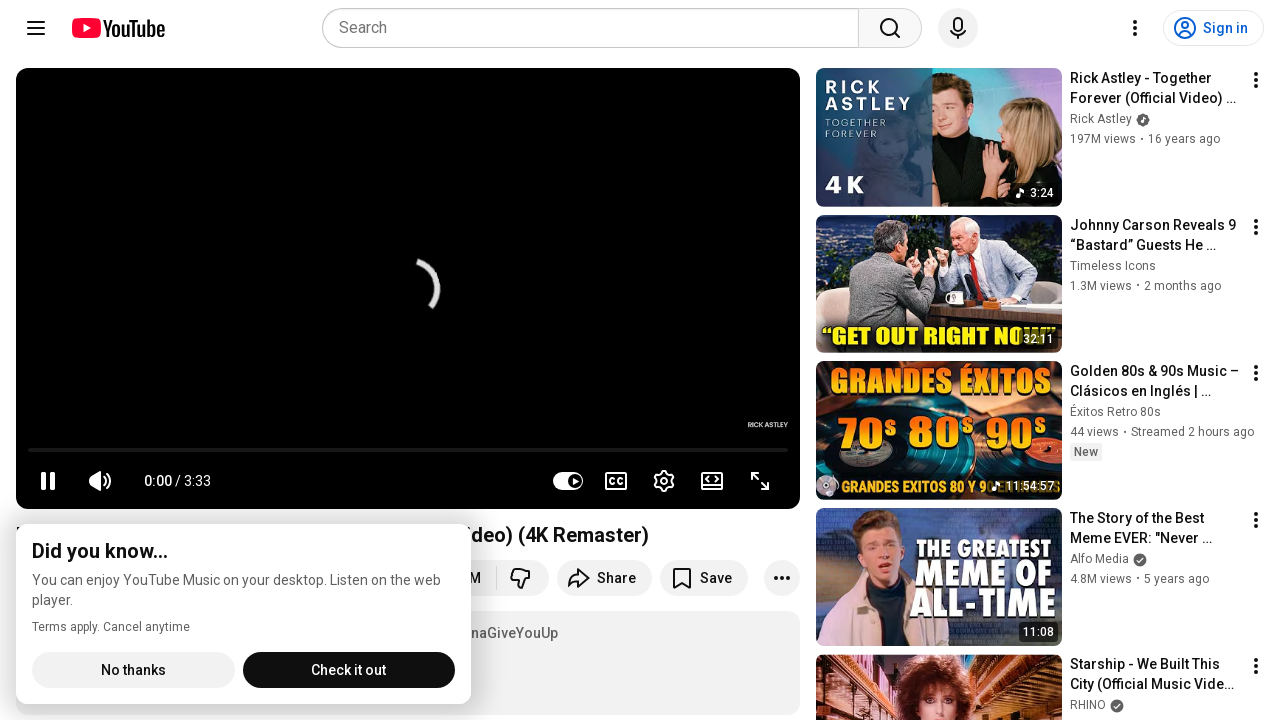

Retrieved src attribute from image element
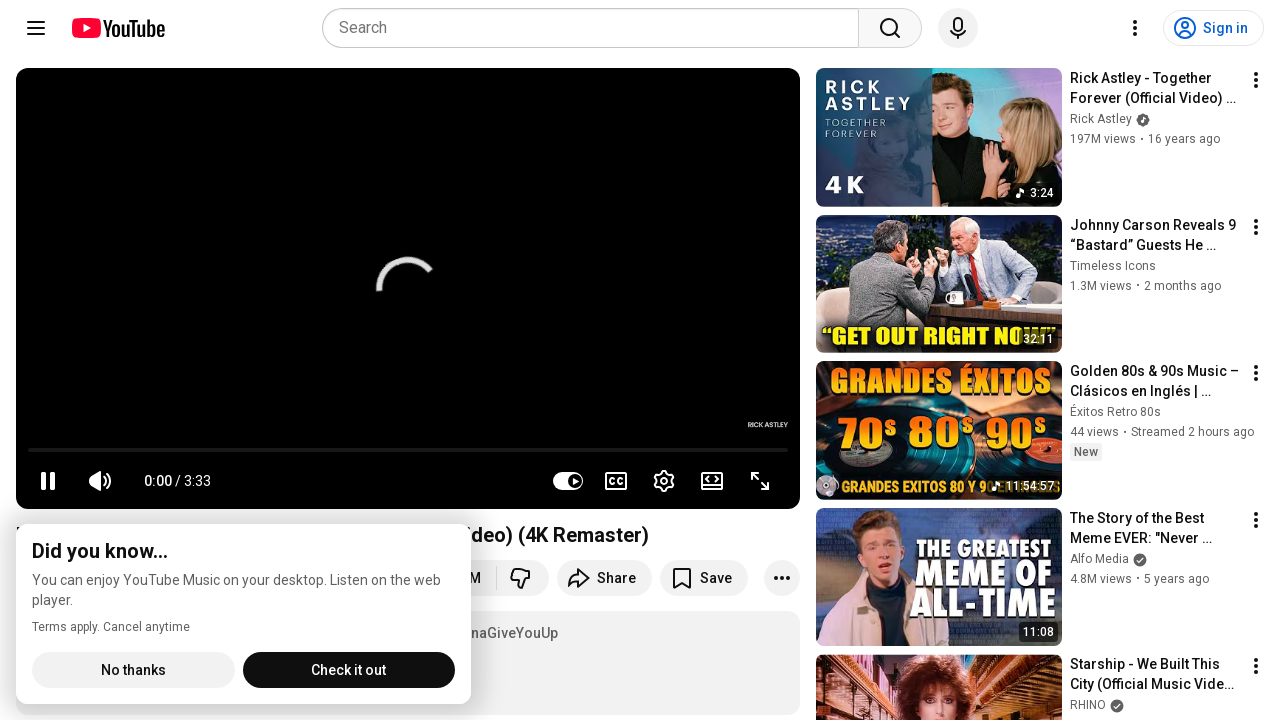

Retrieved src attribute from image element
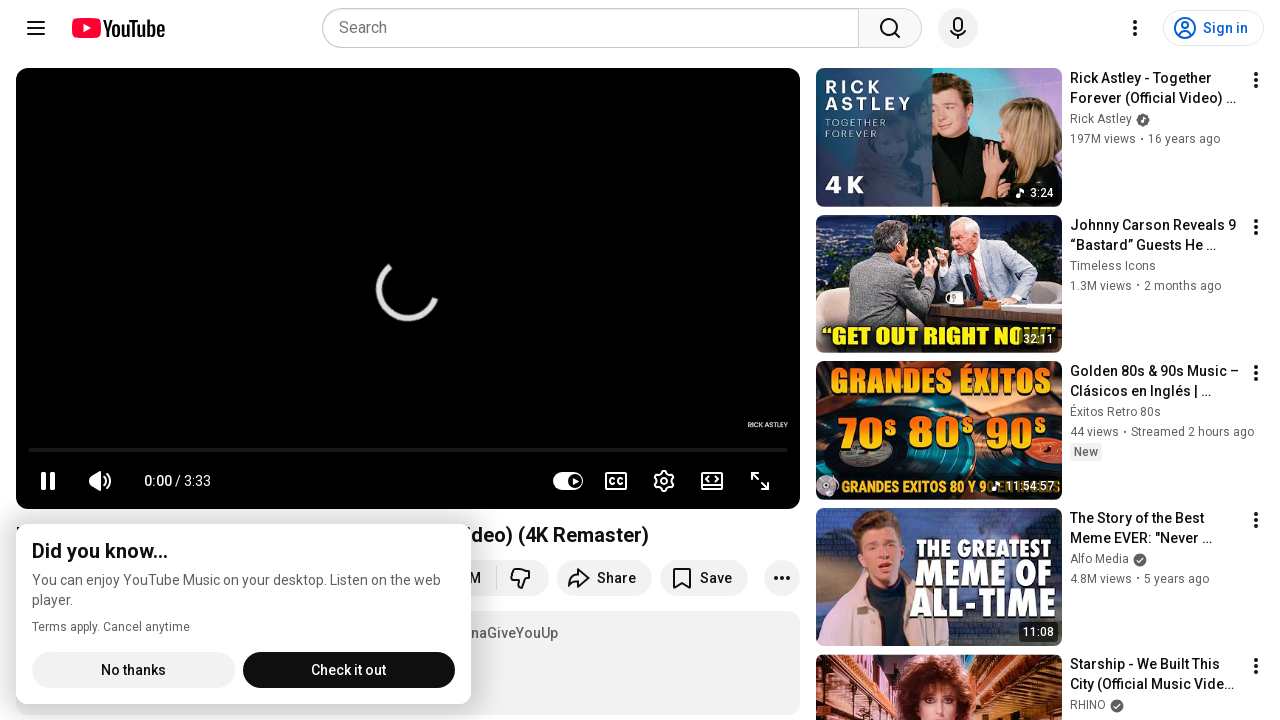

Retrieved src attribute from image element
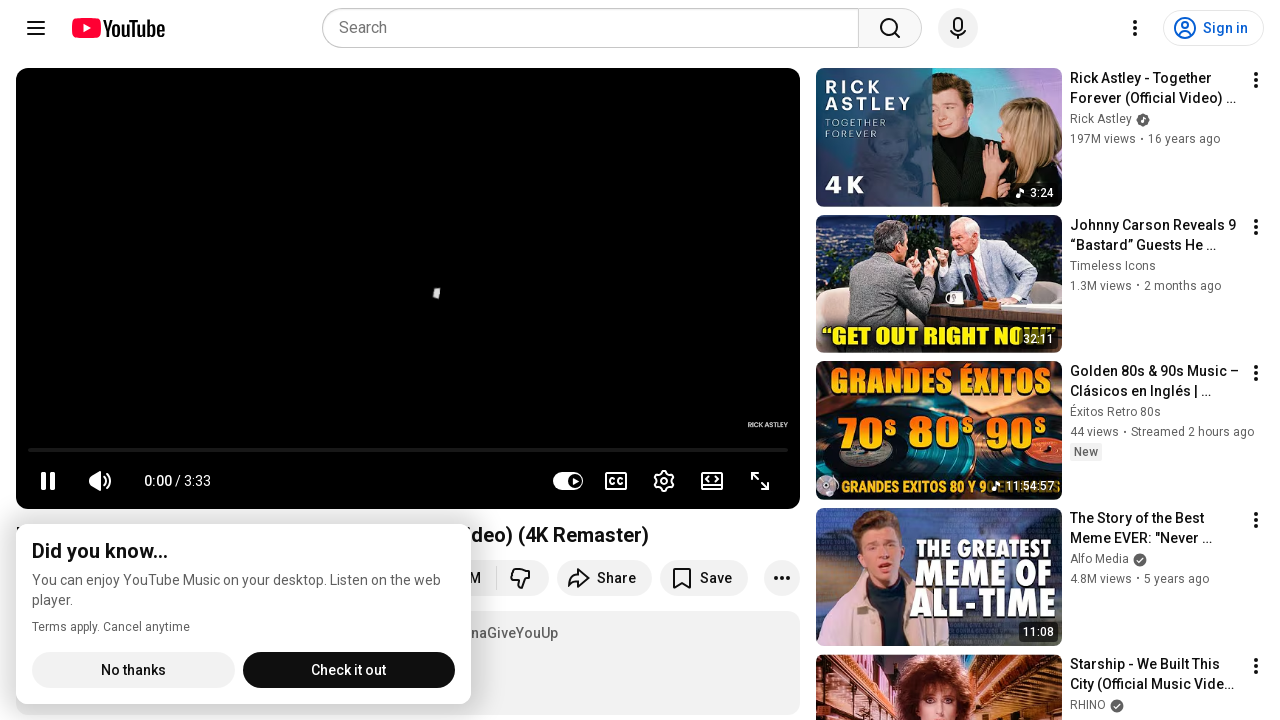

Retrieved src attribute from image element
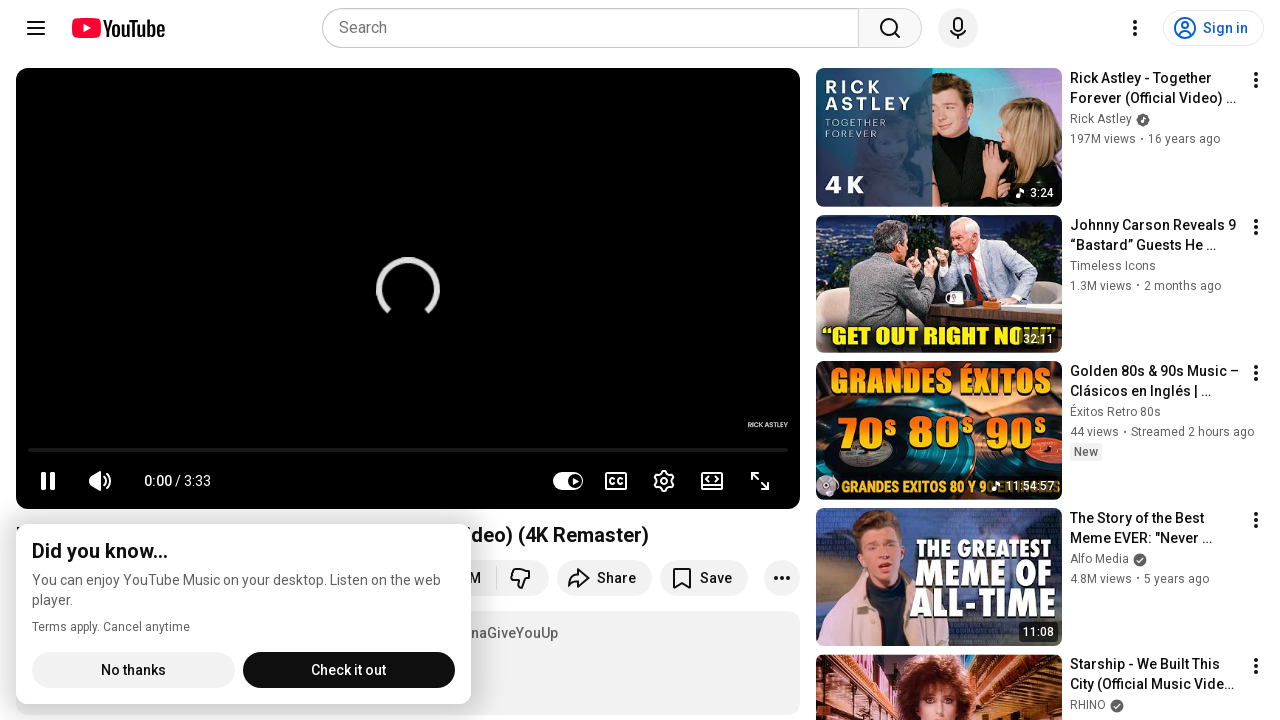

Retrieved src attribute from image element
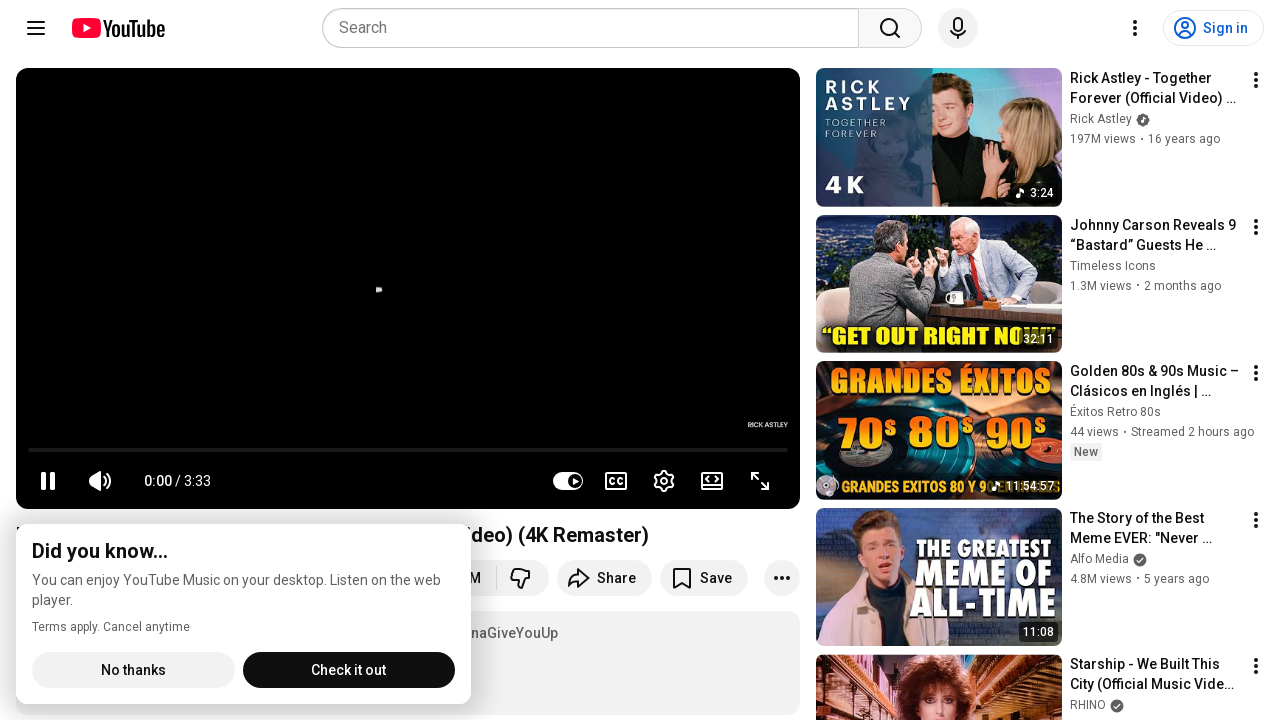

Retrieved src attribute from image element
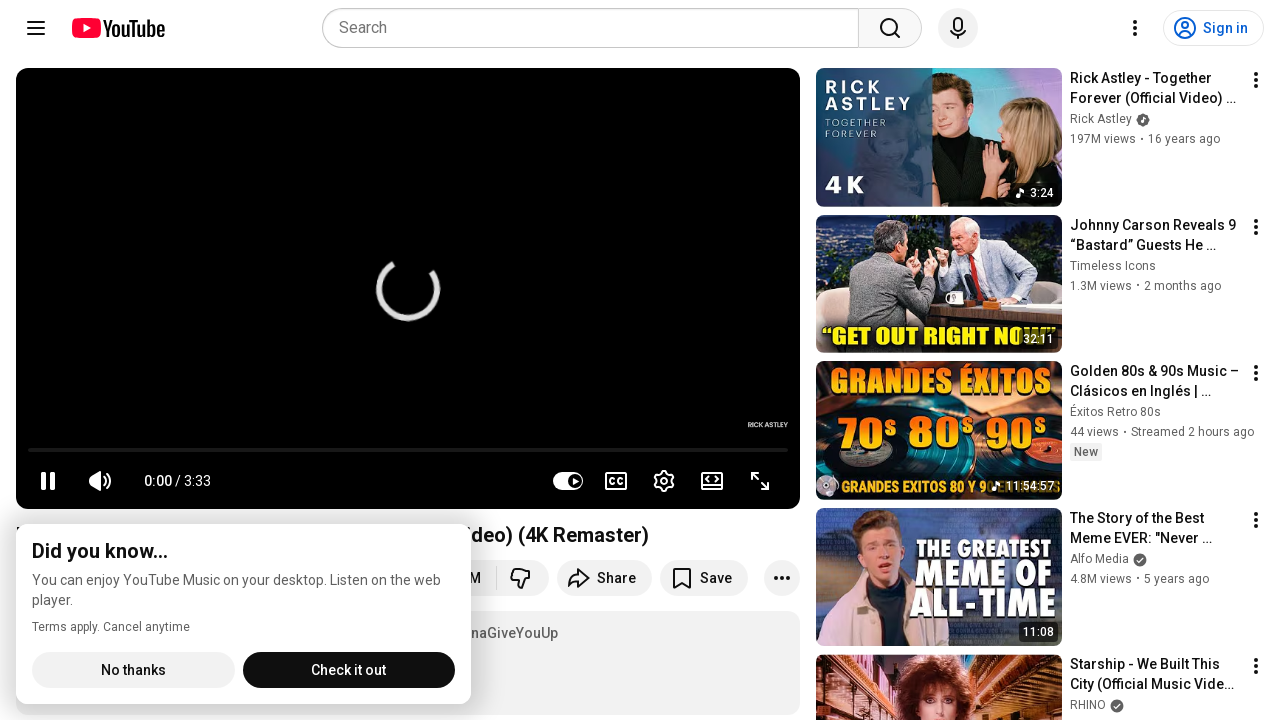

Retrieved src attribute from image element
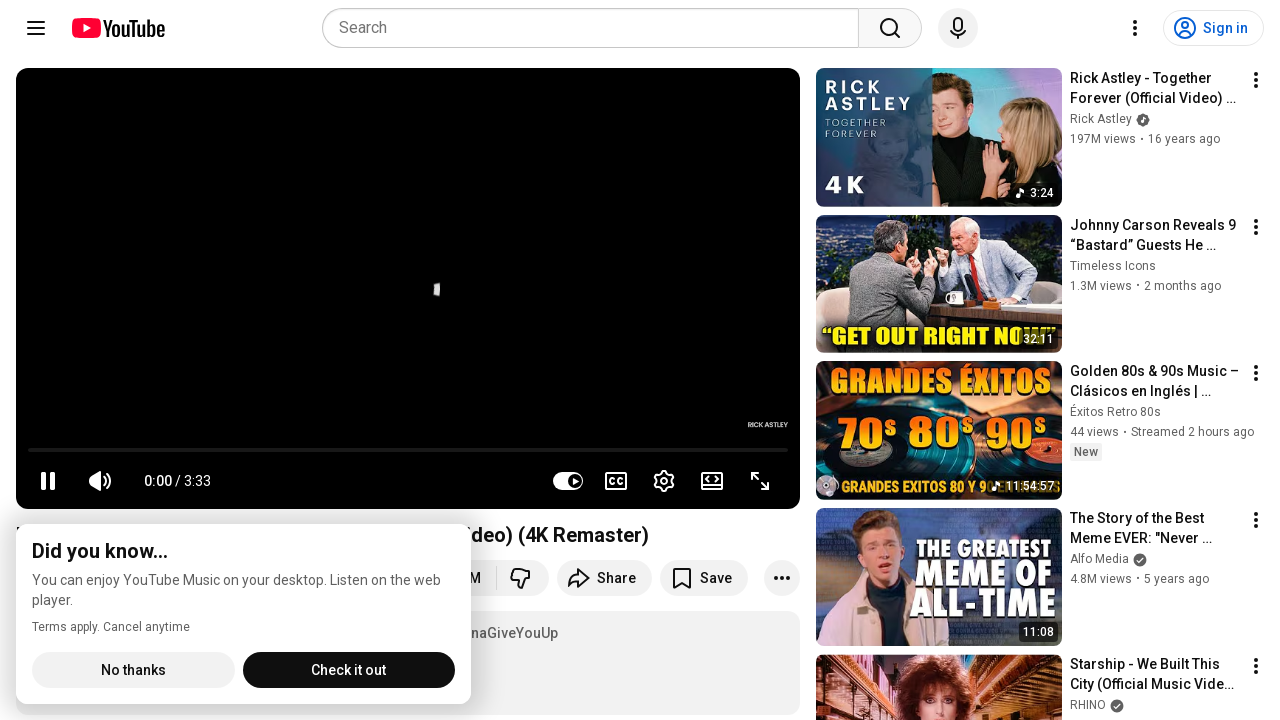

Retrieved src attribute from image element
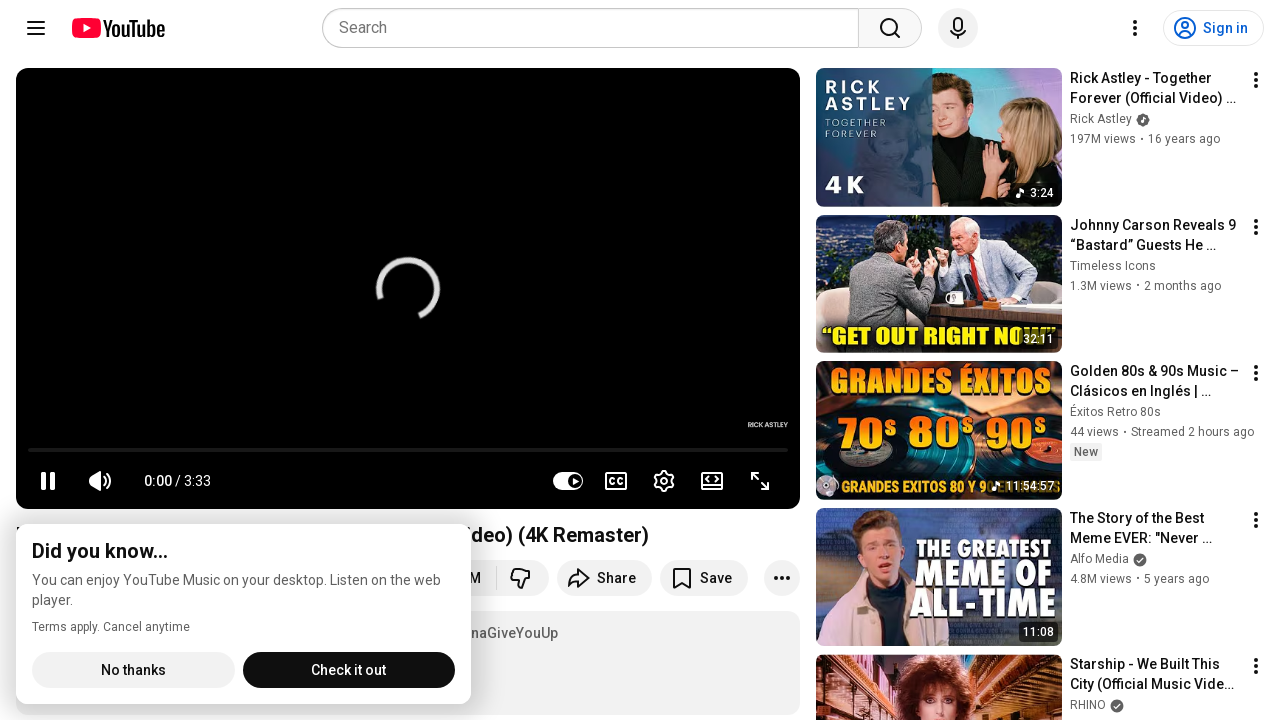

Retrieved src attribute from image element
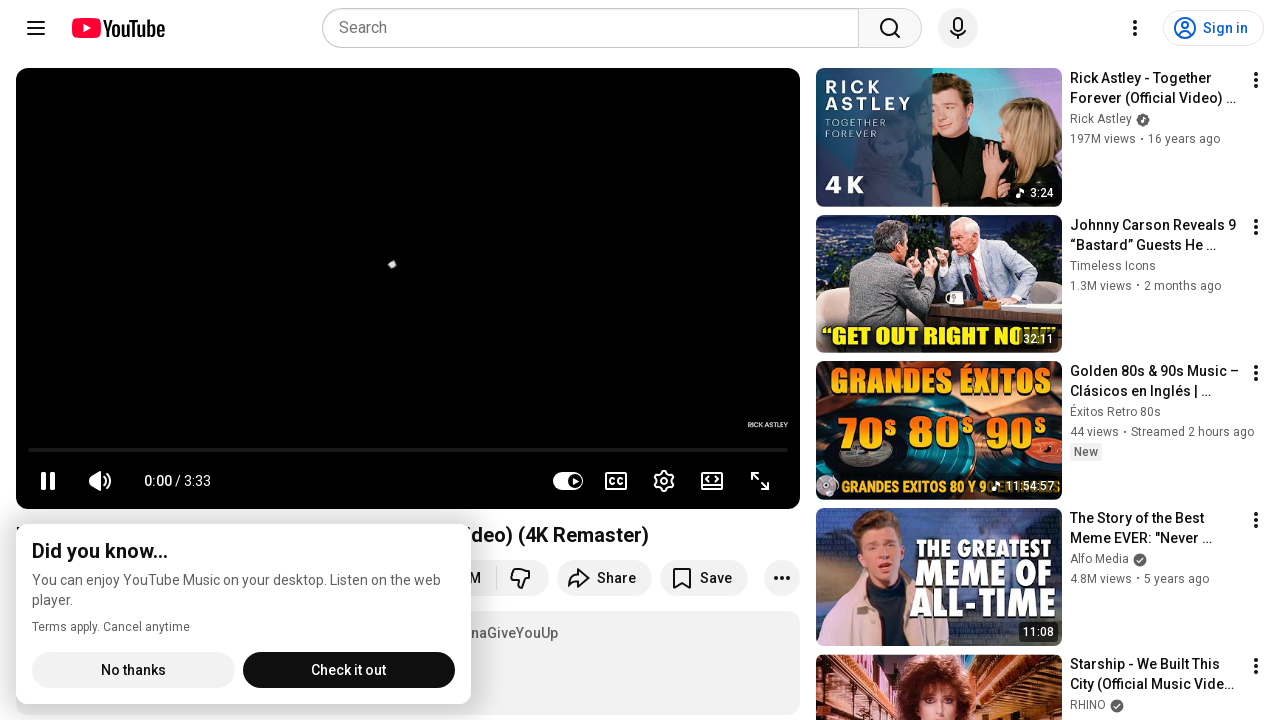

Retrieved src attribute from image element
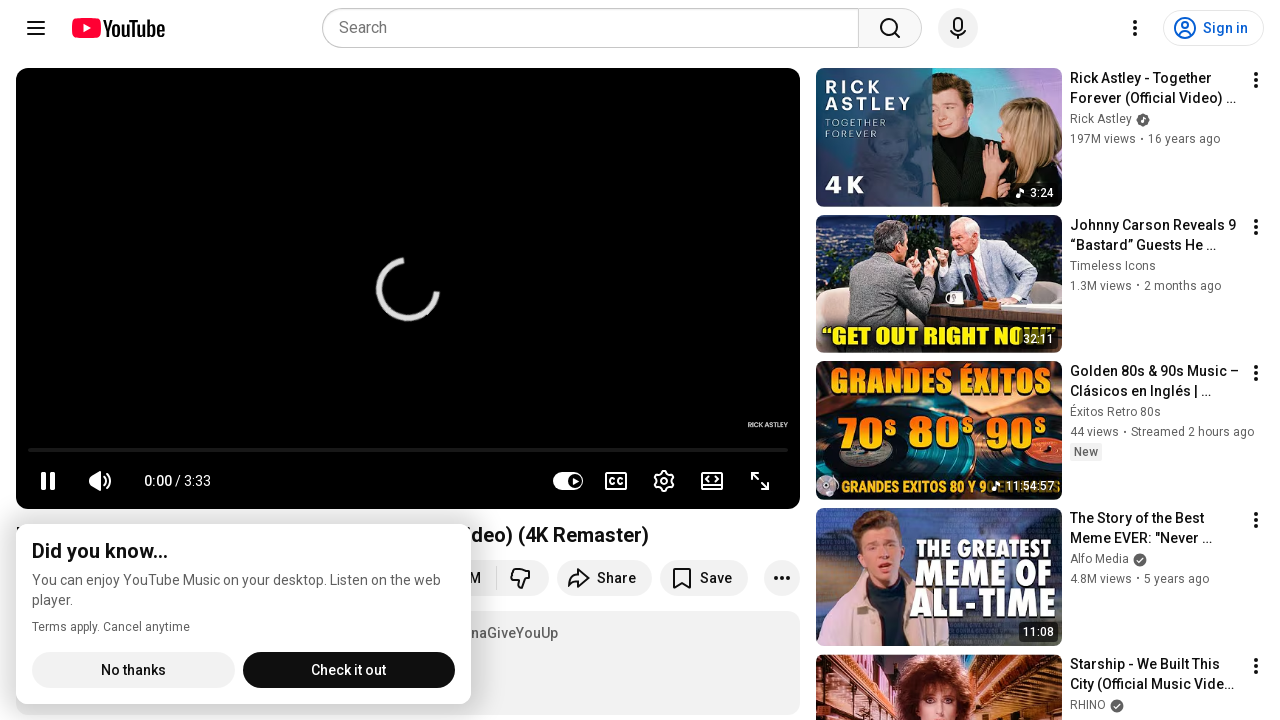

Retrieved src attribute from image element
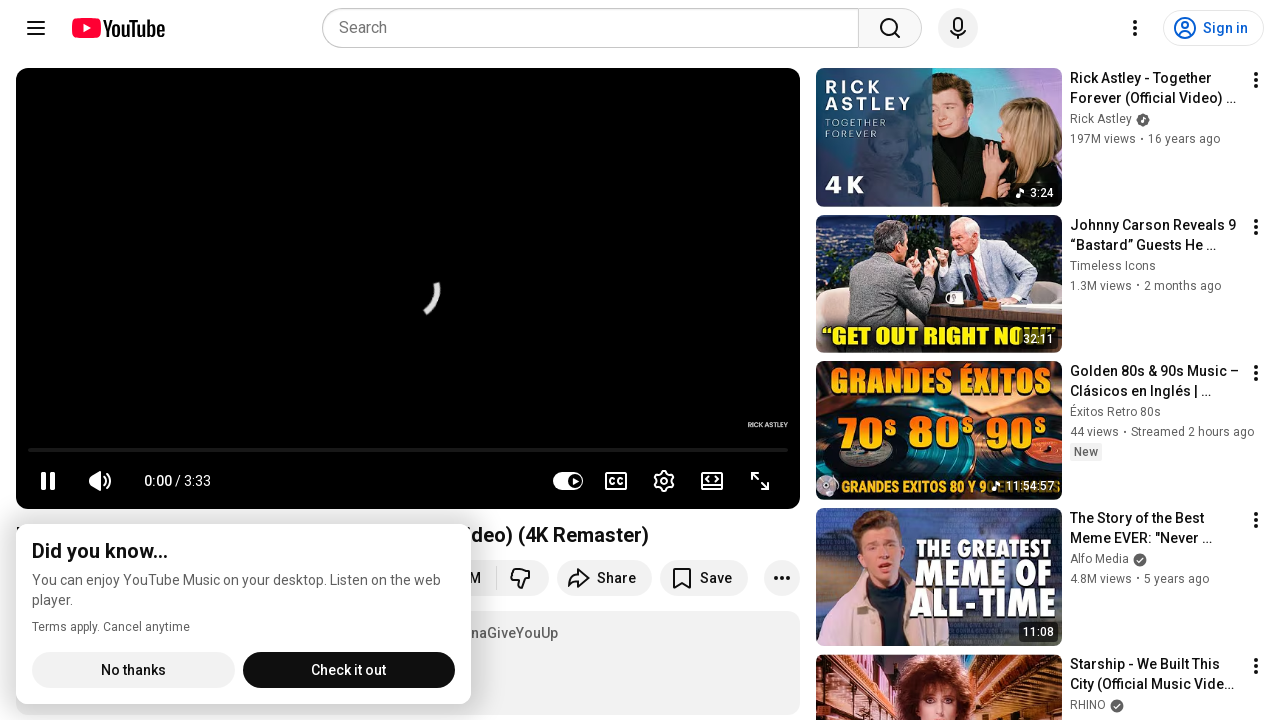

Retrieved src attribute from image element
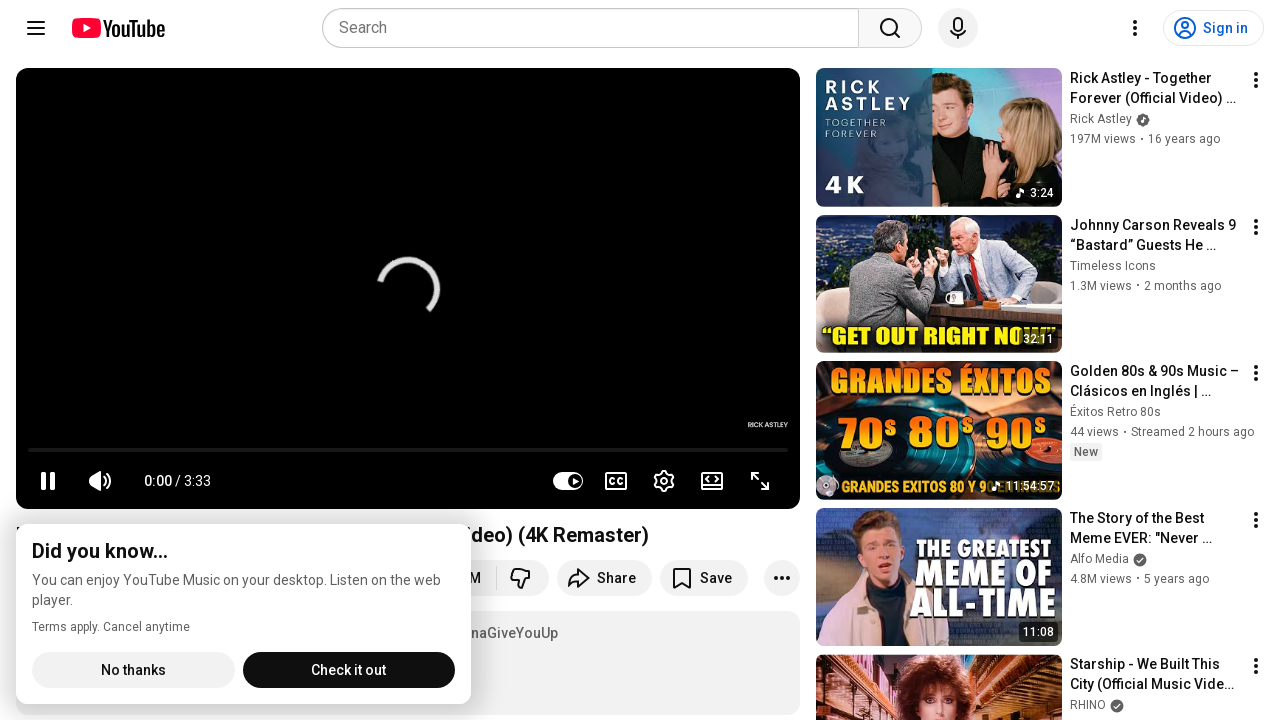

Retrieved src attribute from image element
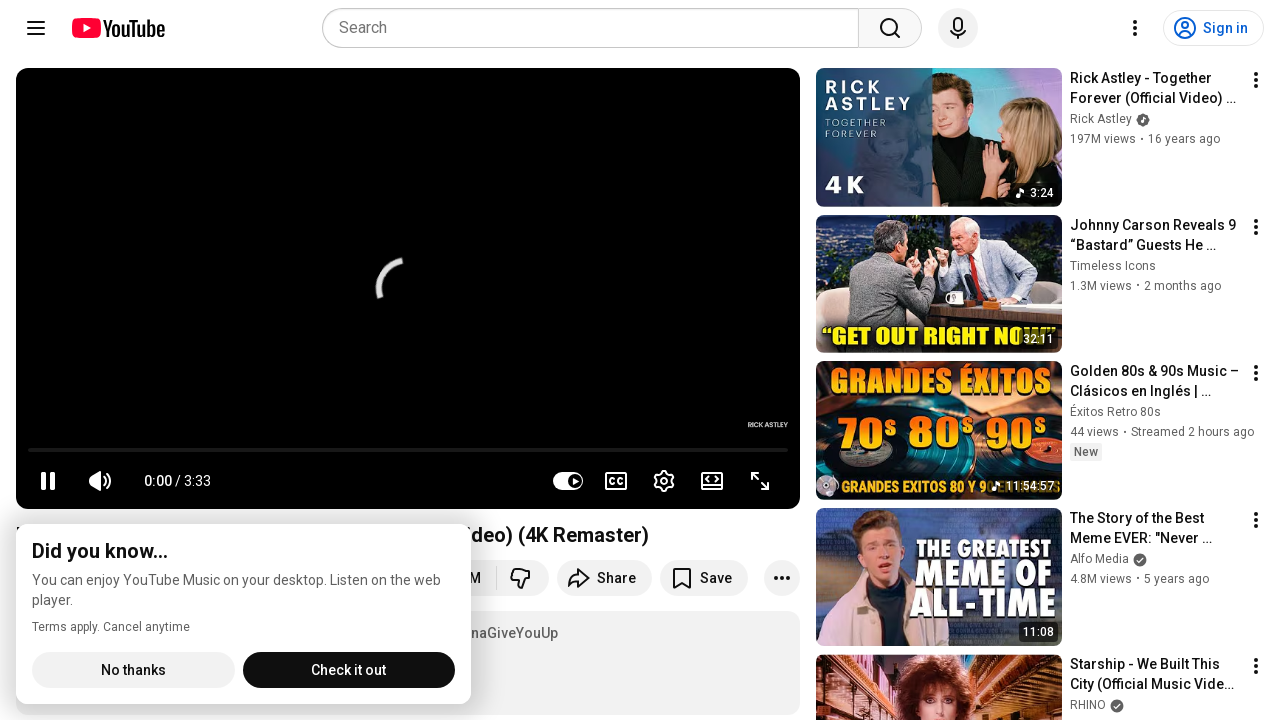

Retrieved src attribute from image element
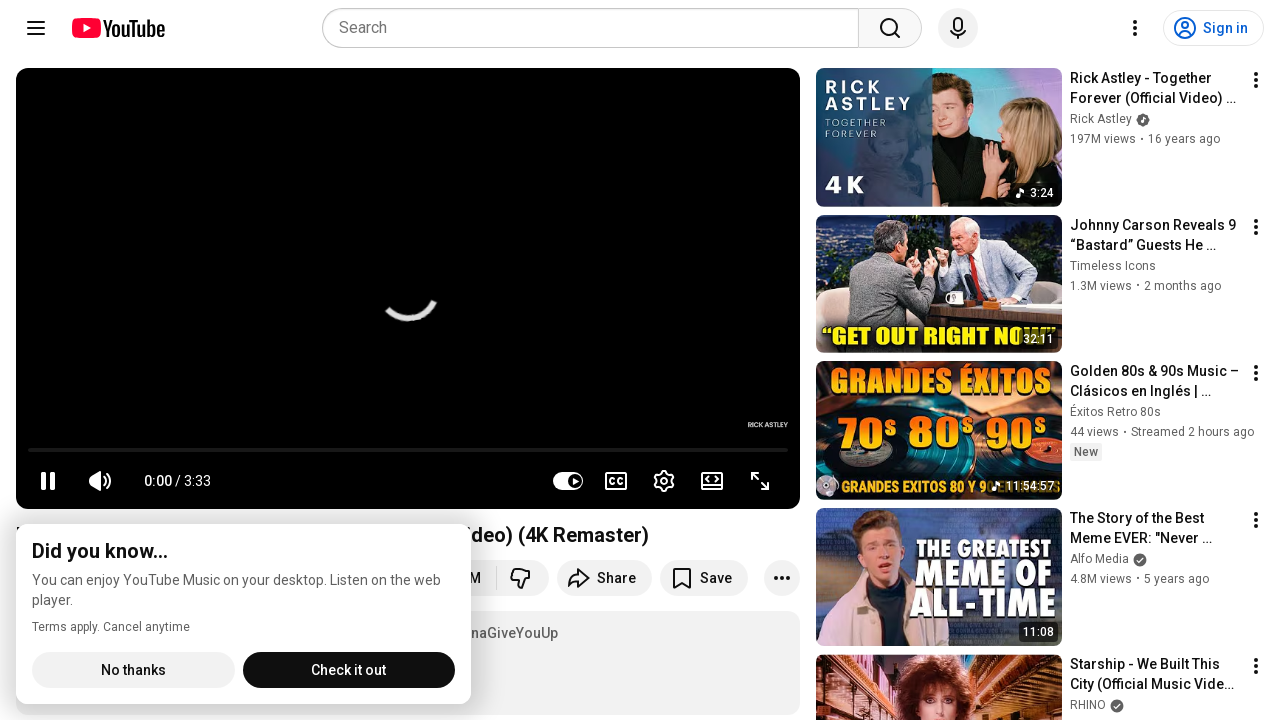

Retrieved src attribute from image element
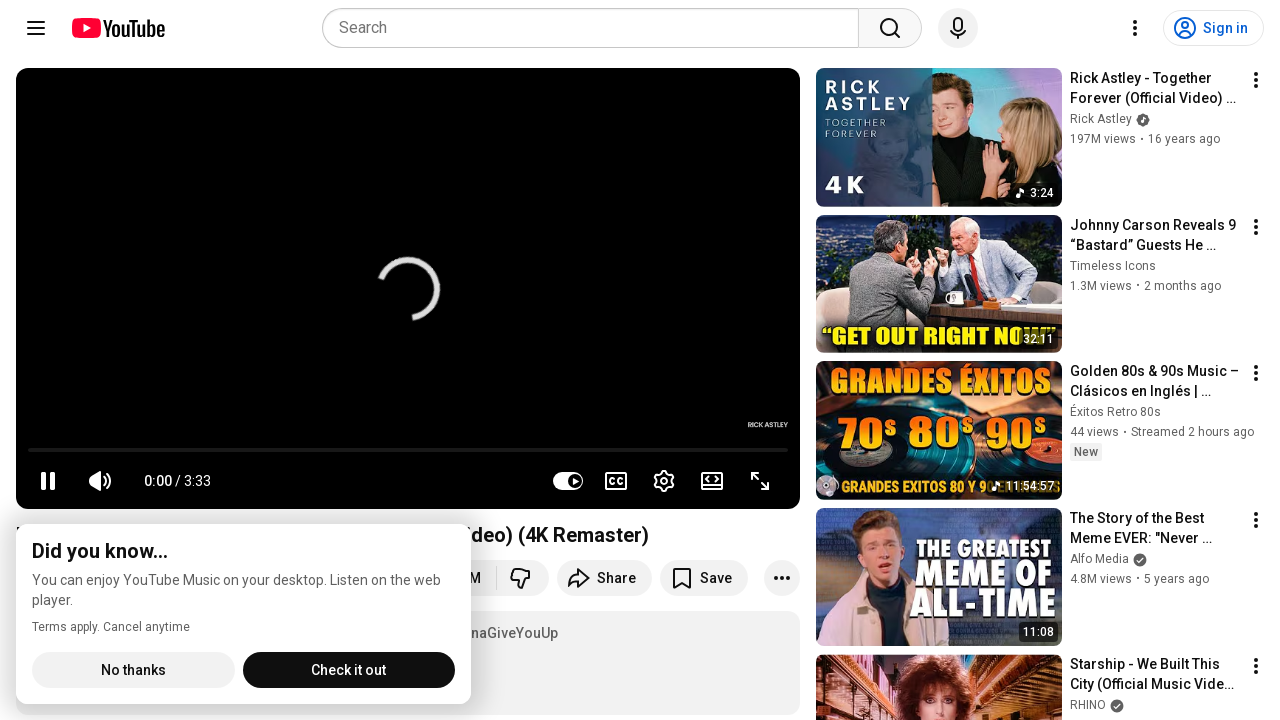

Retrieved src attribute from image element
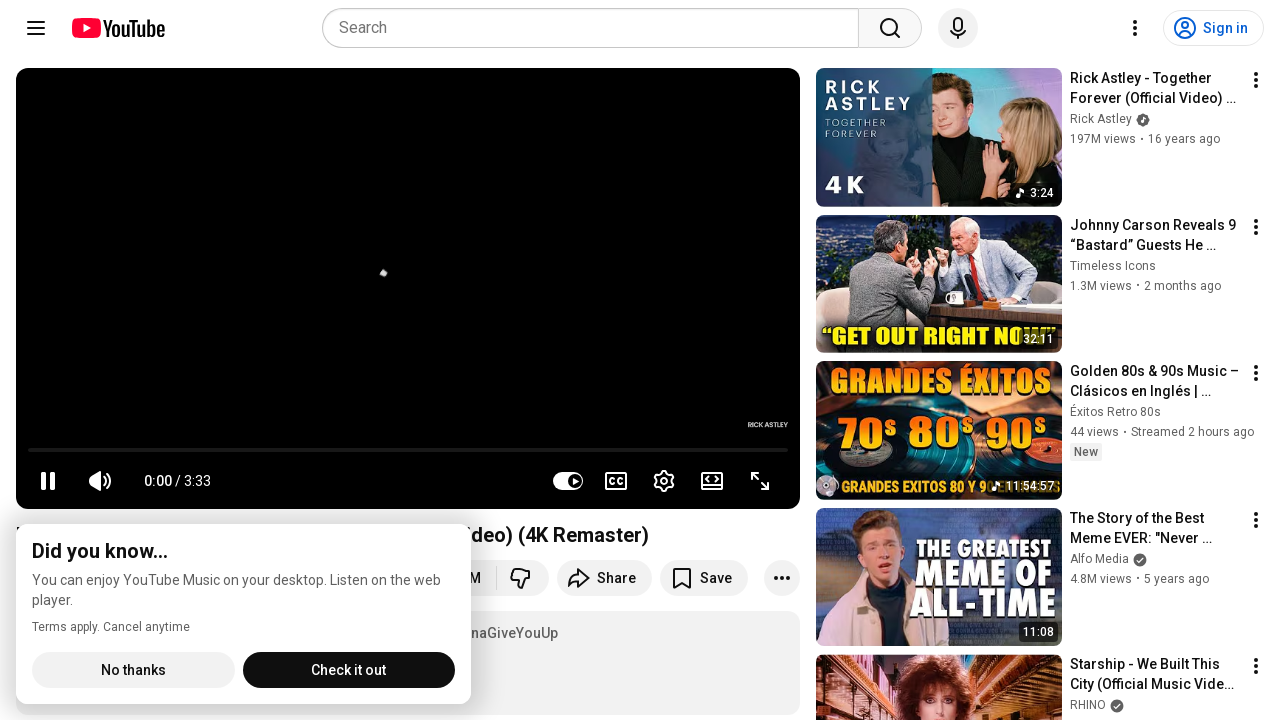

Retrieved src attribute from image element
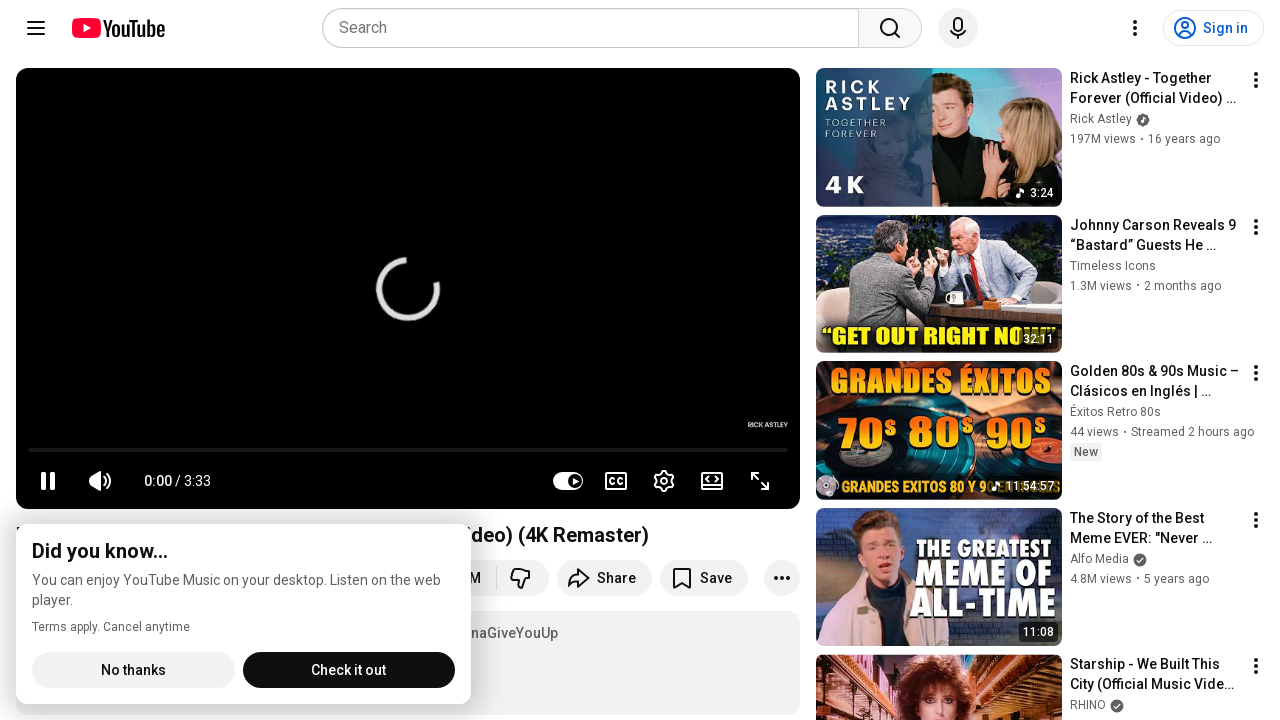

Retrieved src attribute from image element
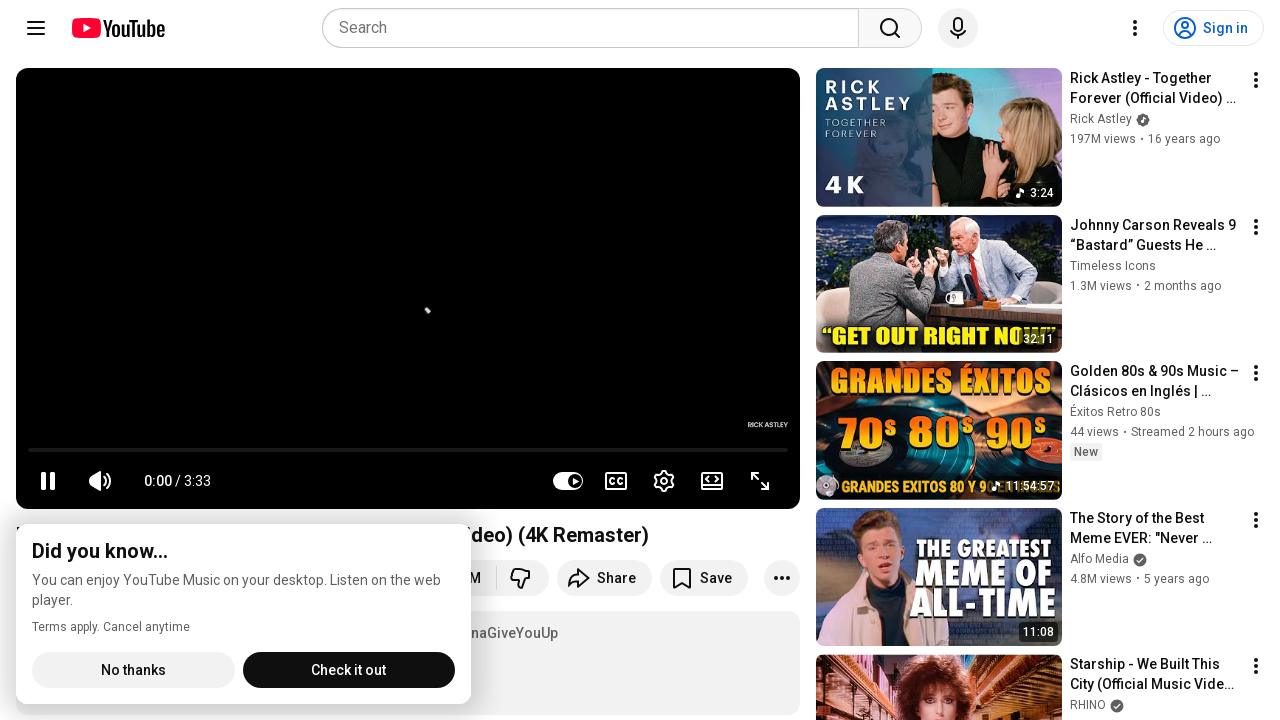

Retrieved src attribute from image element
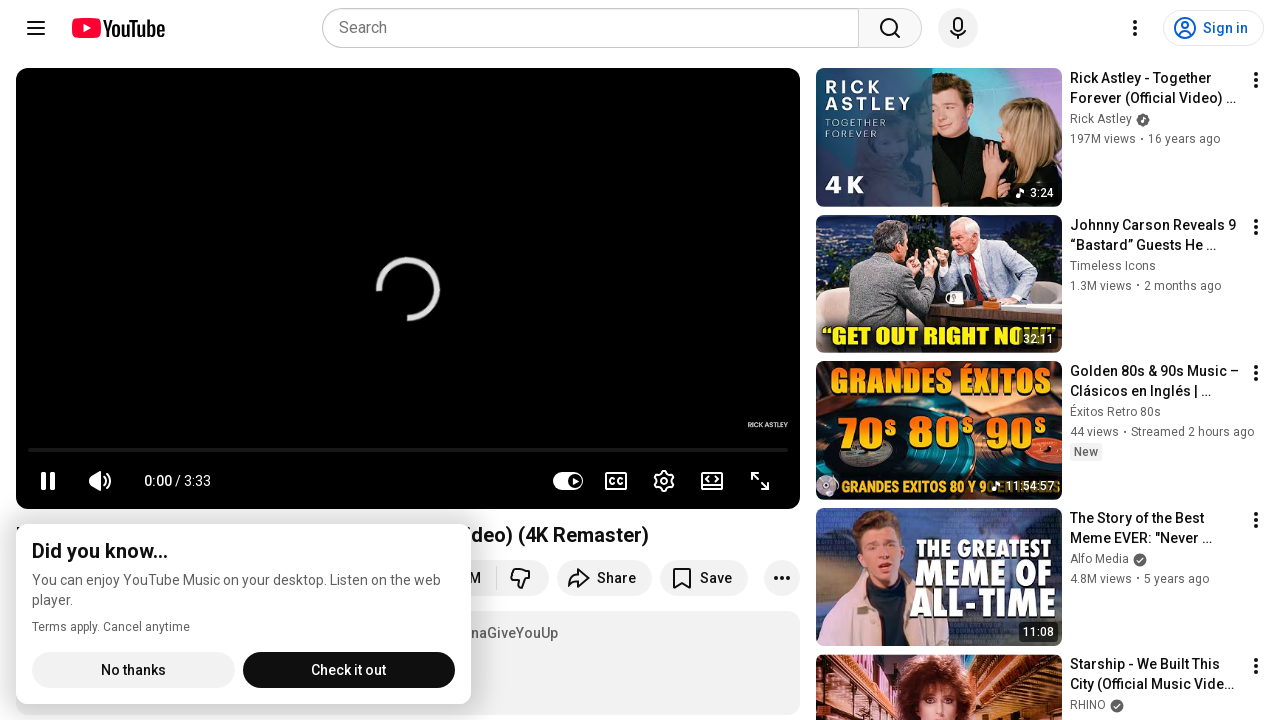

Retrieved src attribute from image element
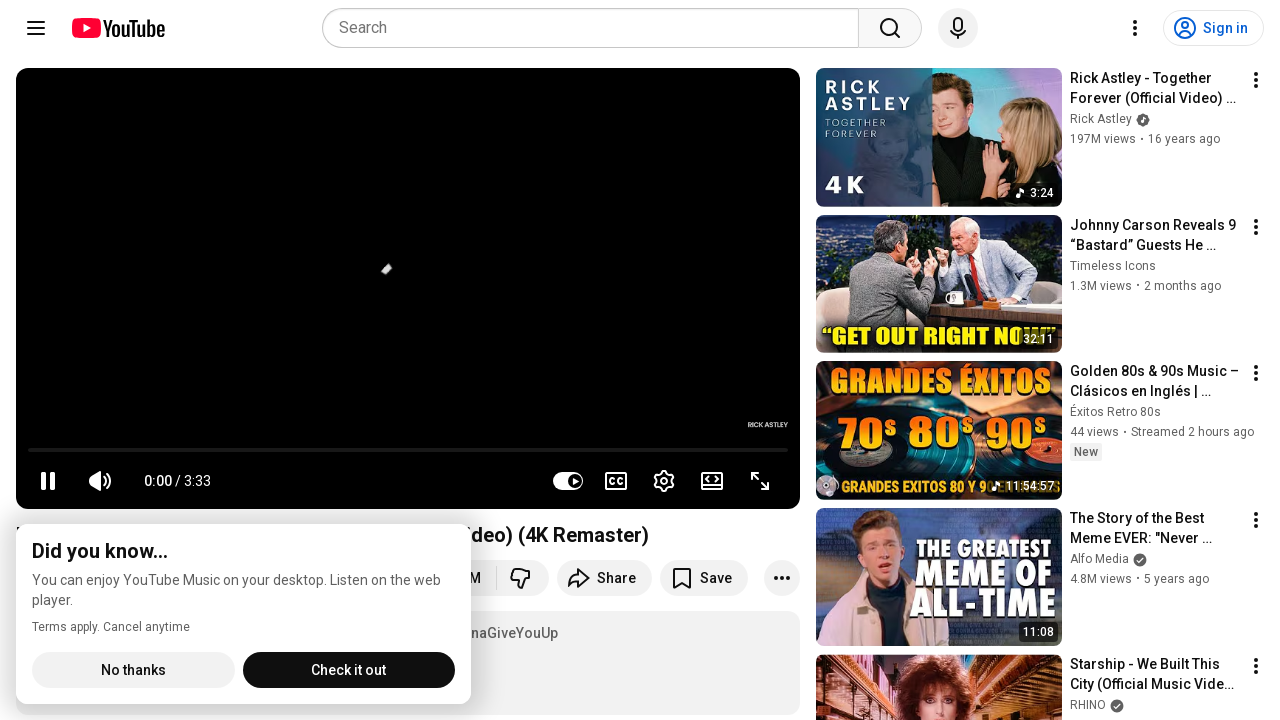

Retrieved src attribute from image element
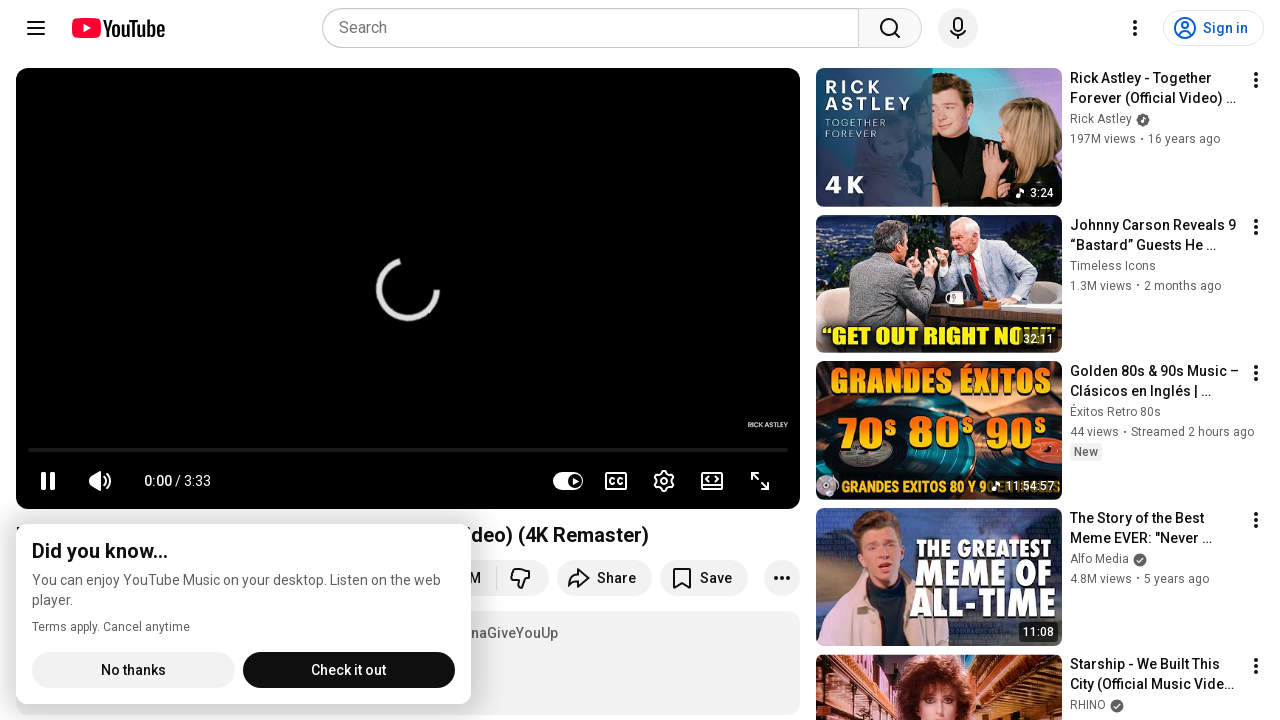

Retrieved src attribute from image element
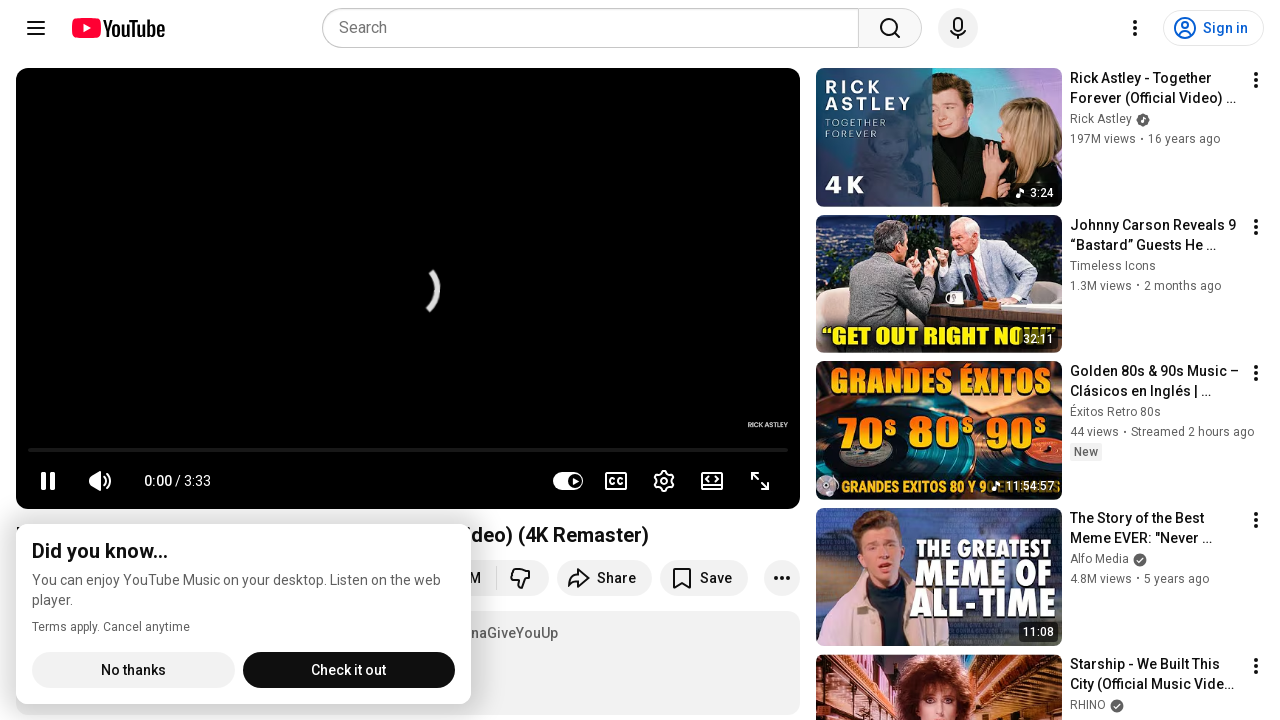

Retrieved src attribute from image element
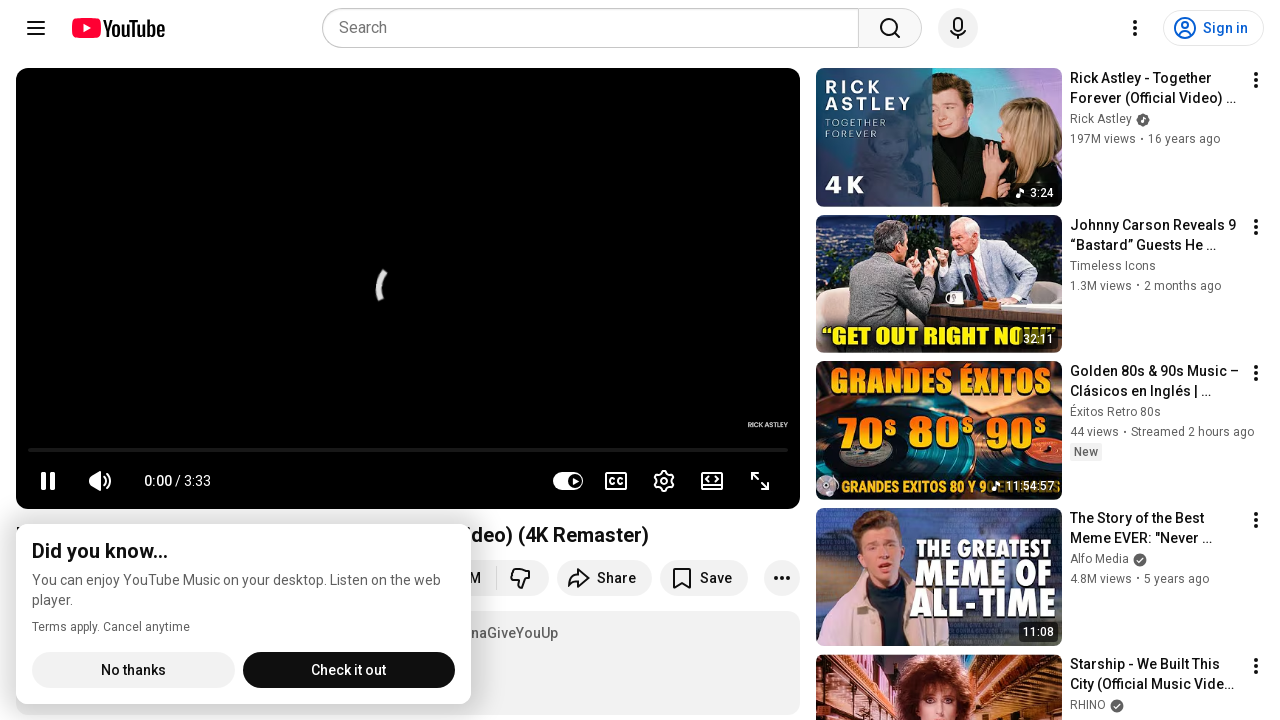

Retrieved src attribute from image element
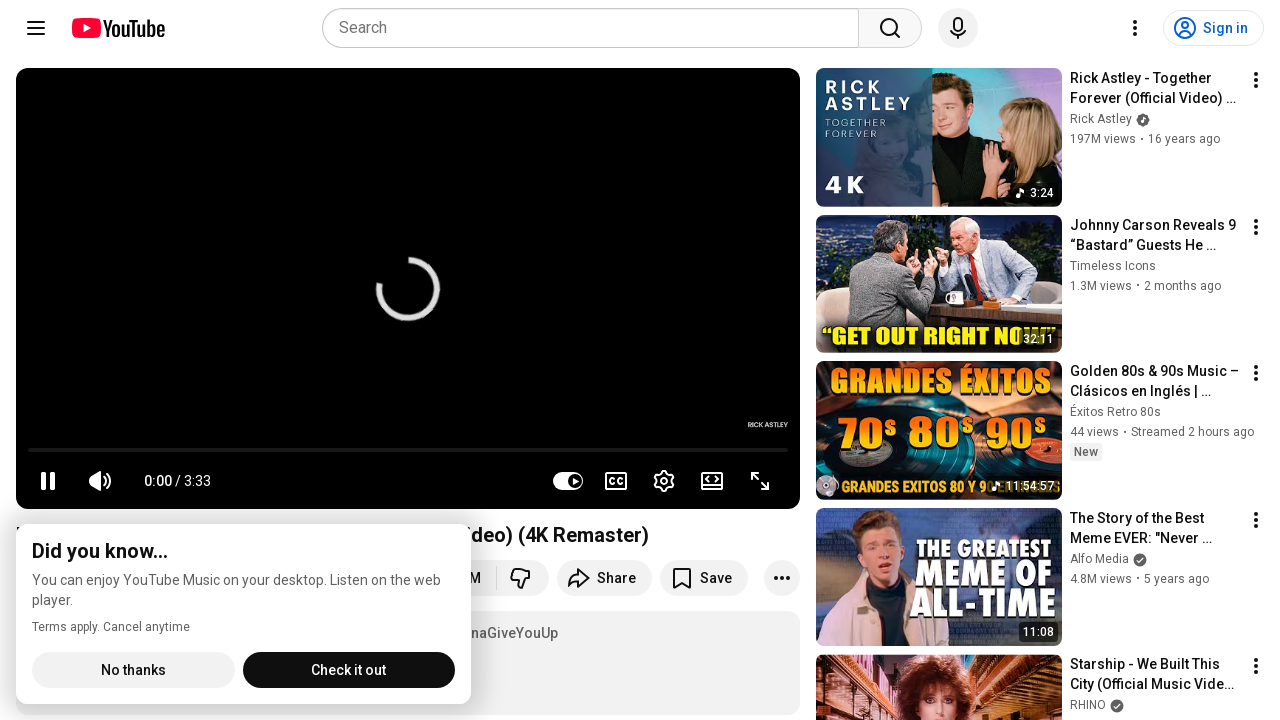

Retrieved src attribute from image element
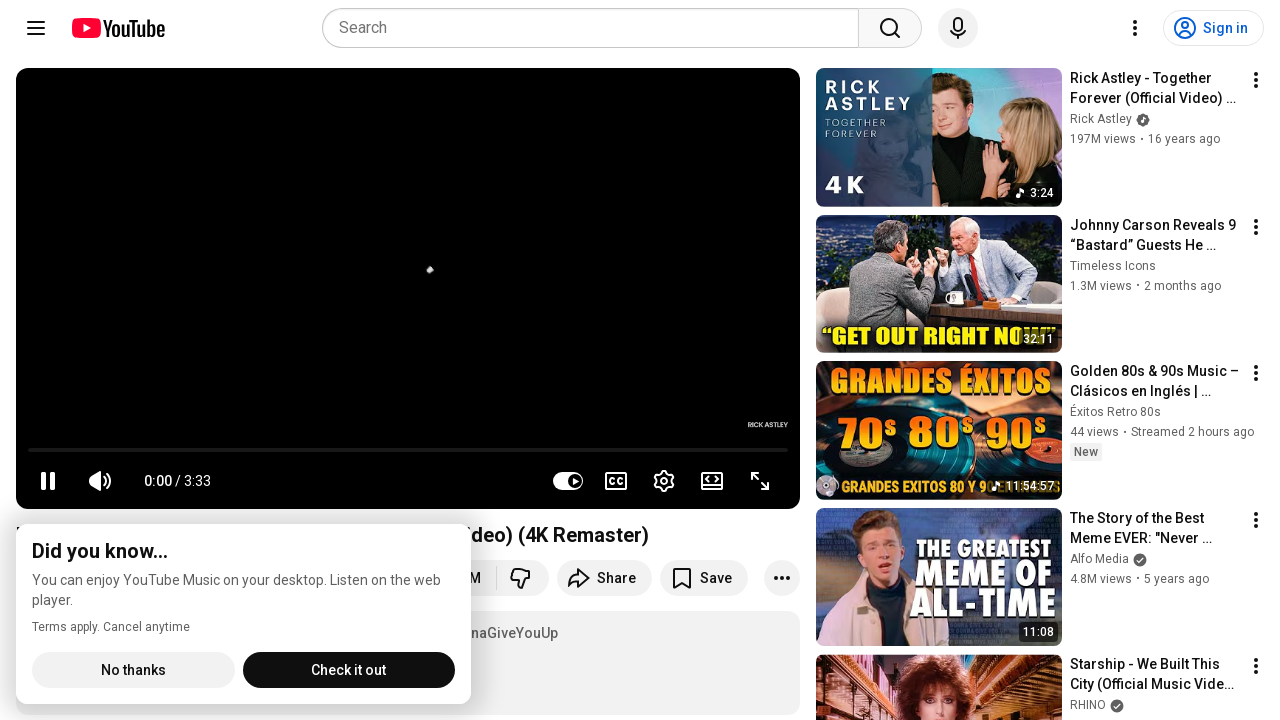

Retrieved src attribute from image element
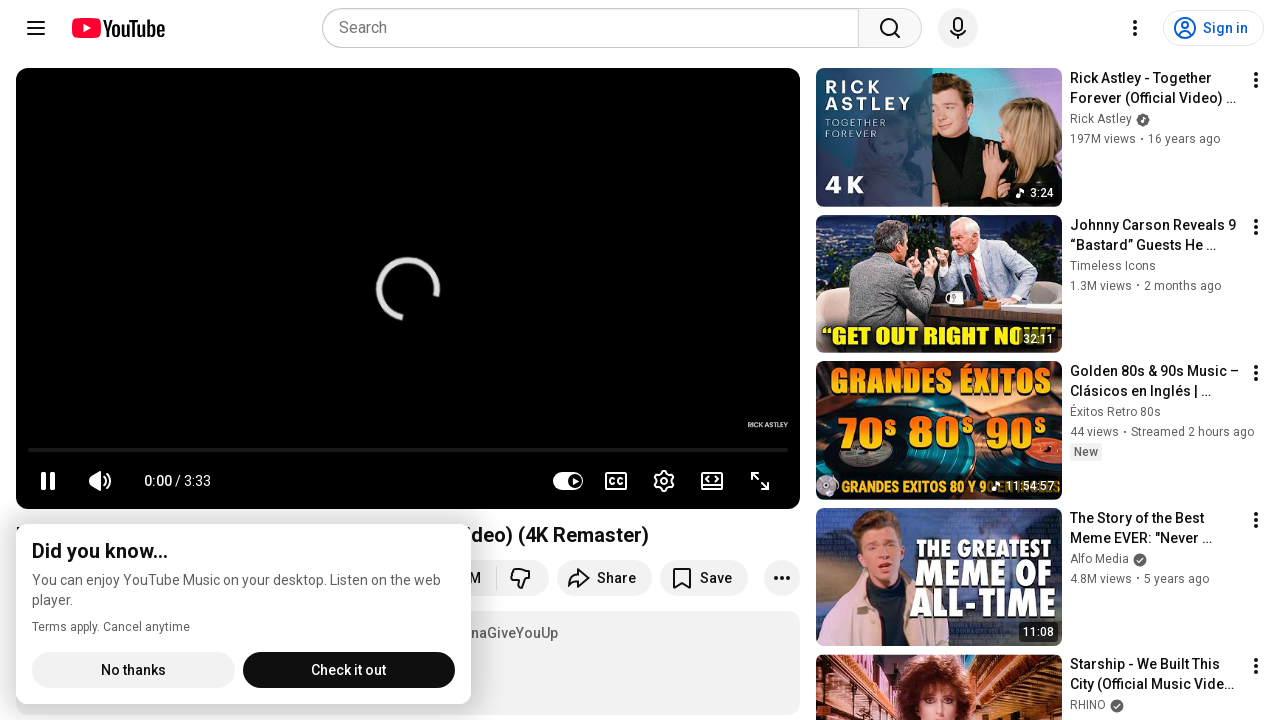

Retrieved src attribute from image element
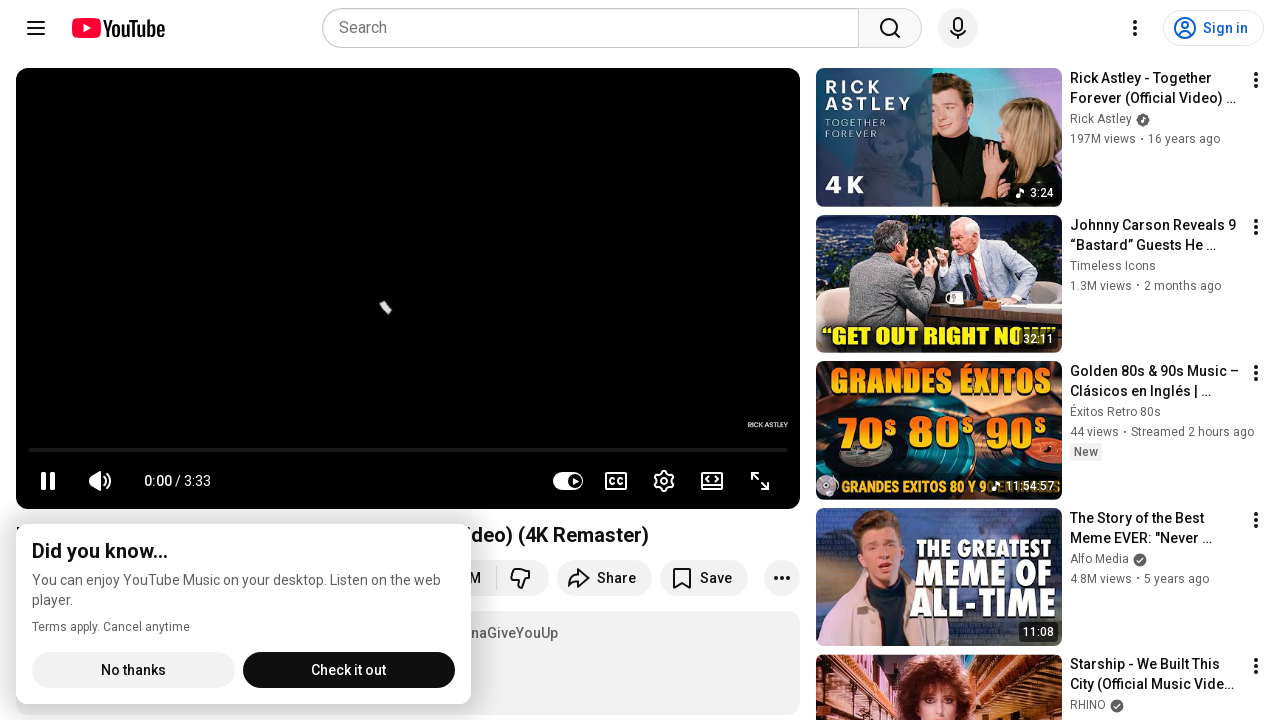

Retrieved src attribute from image element
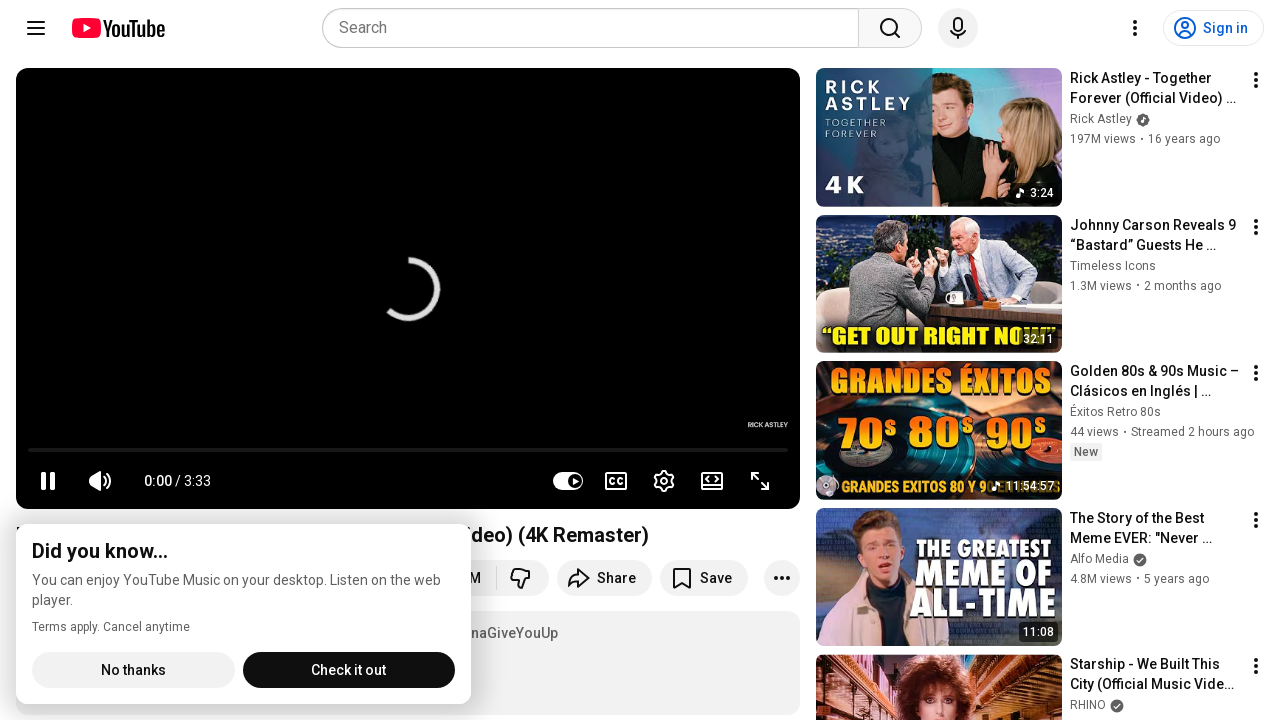

Retrieved src attribute from image element
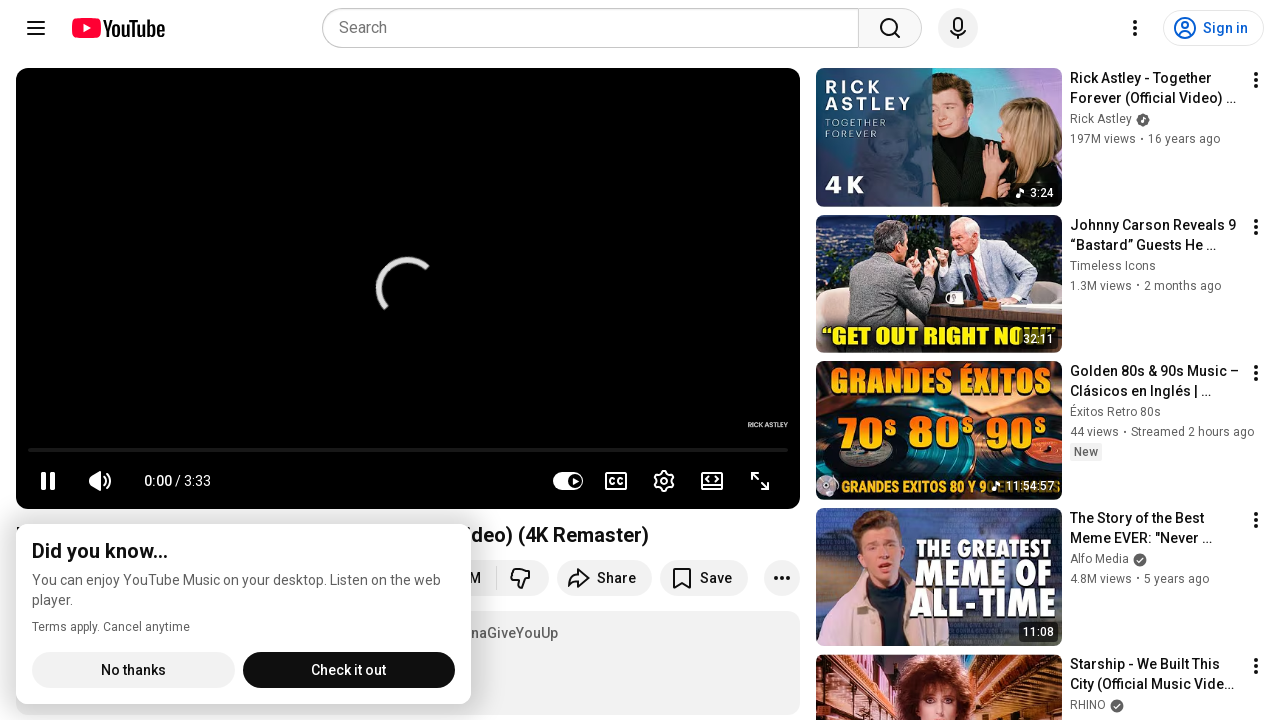

Retrieved src attribute from image element
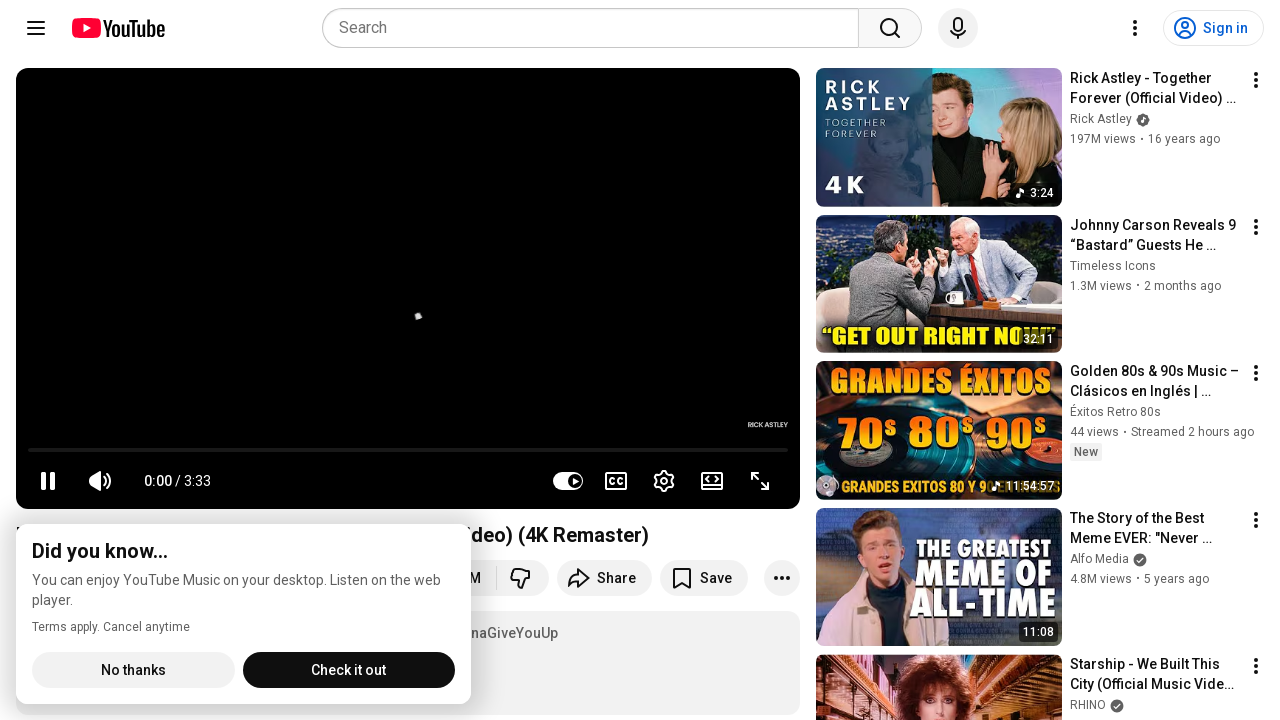

Retrieved src attribute from image element
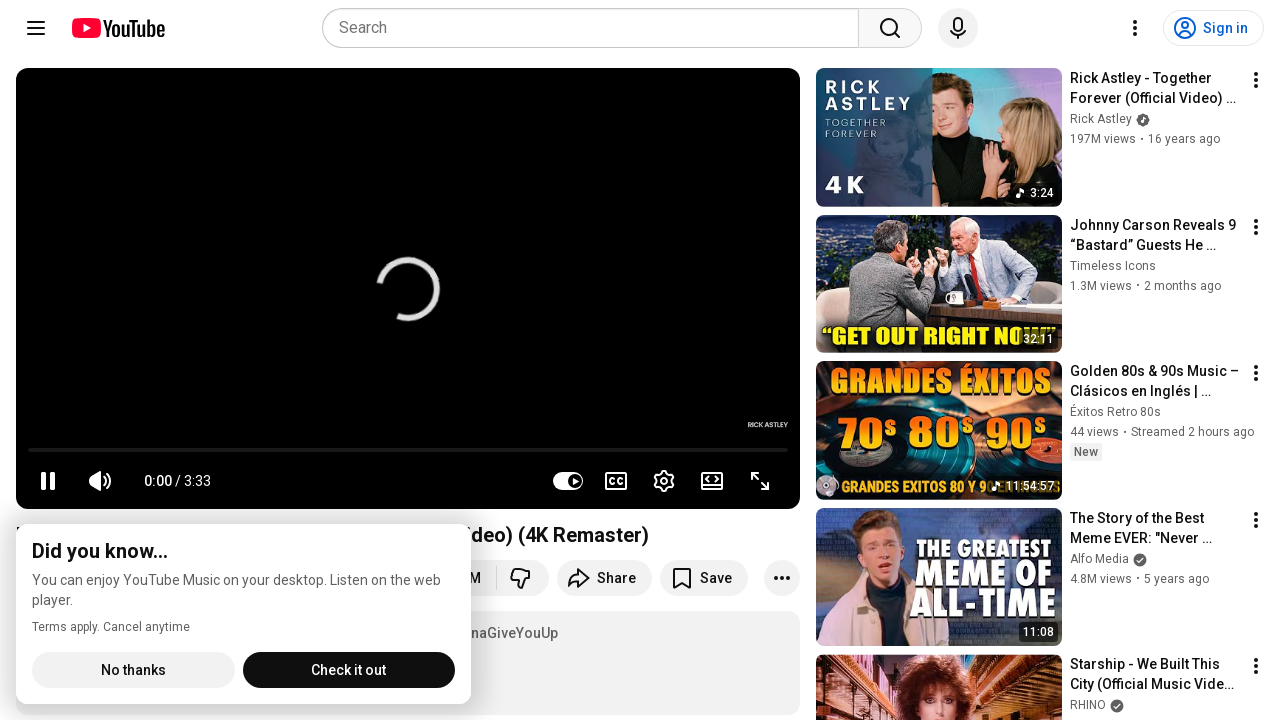

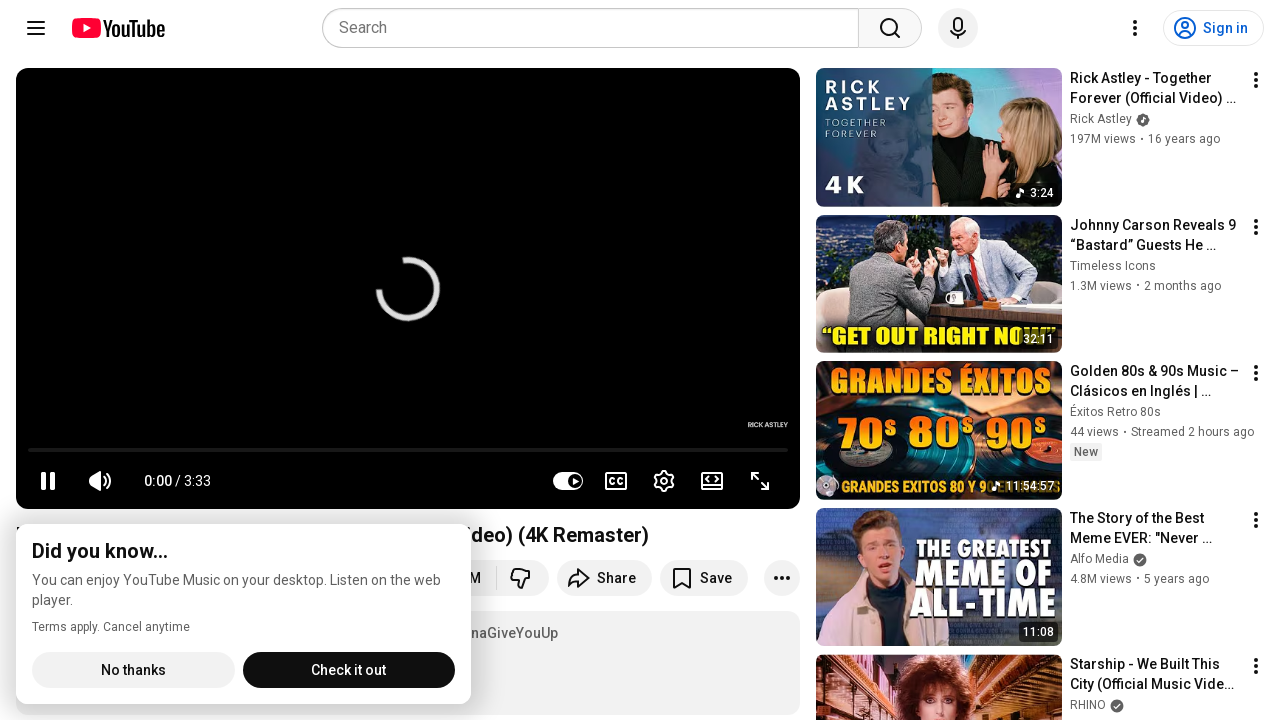